Navigates to autohome.com.cn car listing page and performs incremental scrolling to load all content dynamically

Starting URL: https://www.autohome.com.cn/car/#pvareaid=3311275

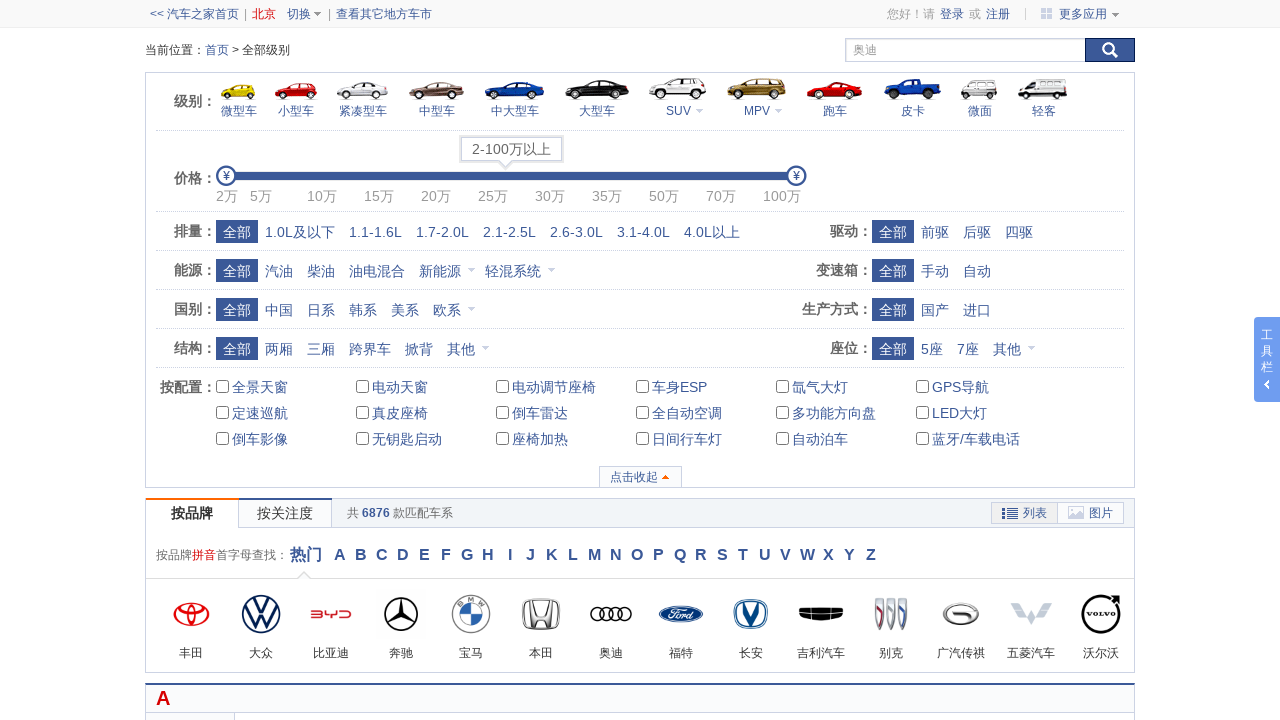

Scrolled to bottom of page (iteration 1/26)
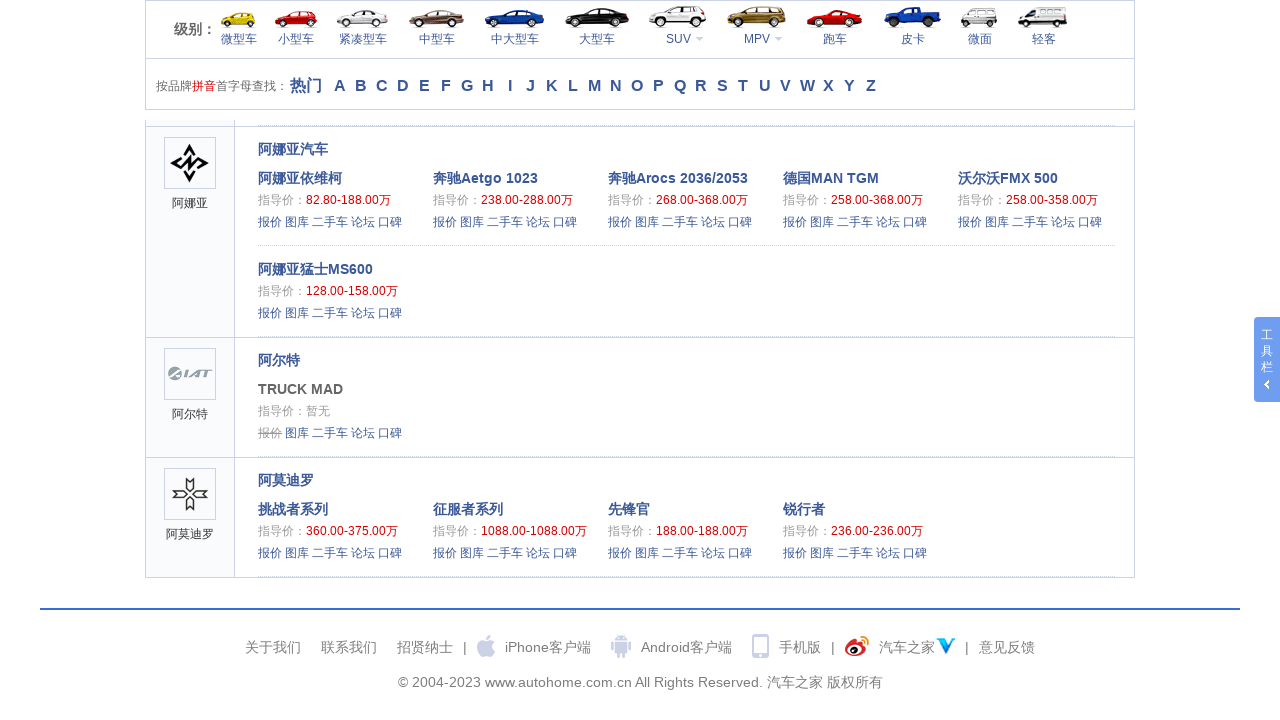

Waited 200ms for content to load (iteration 1/26)
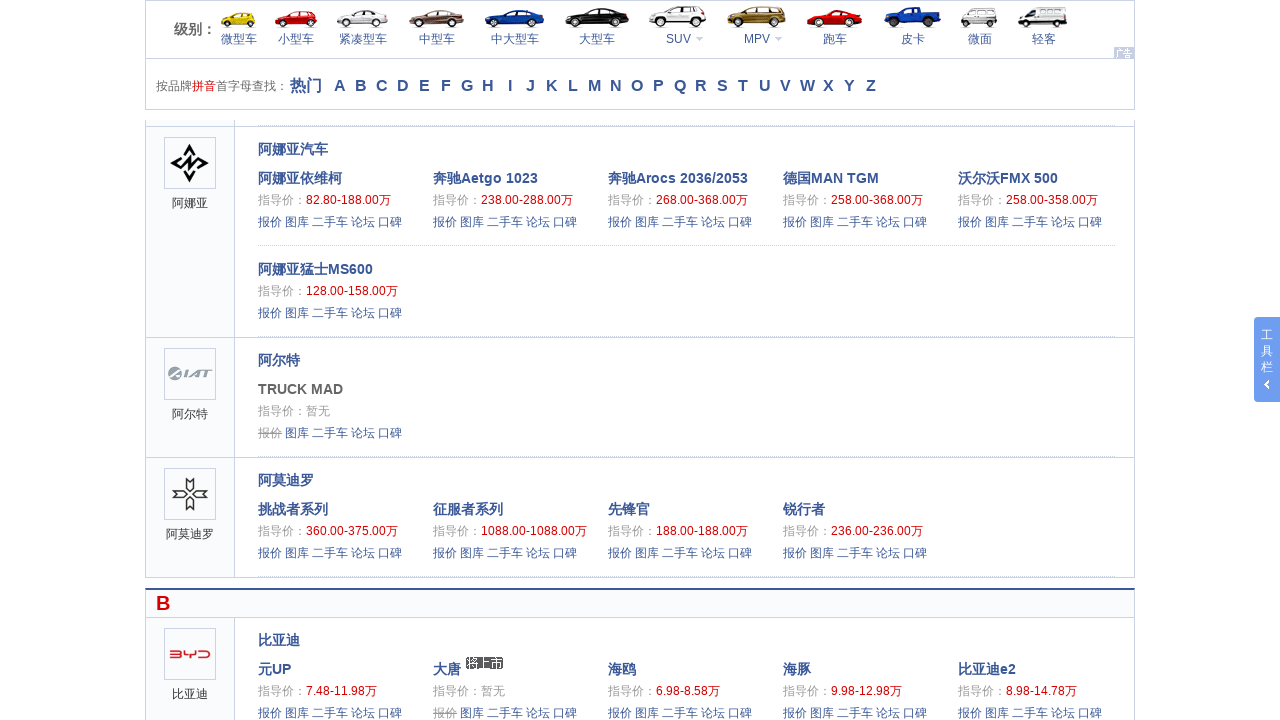

Scrolled to bottom of page (iteration 2/26)
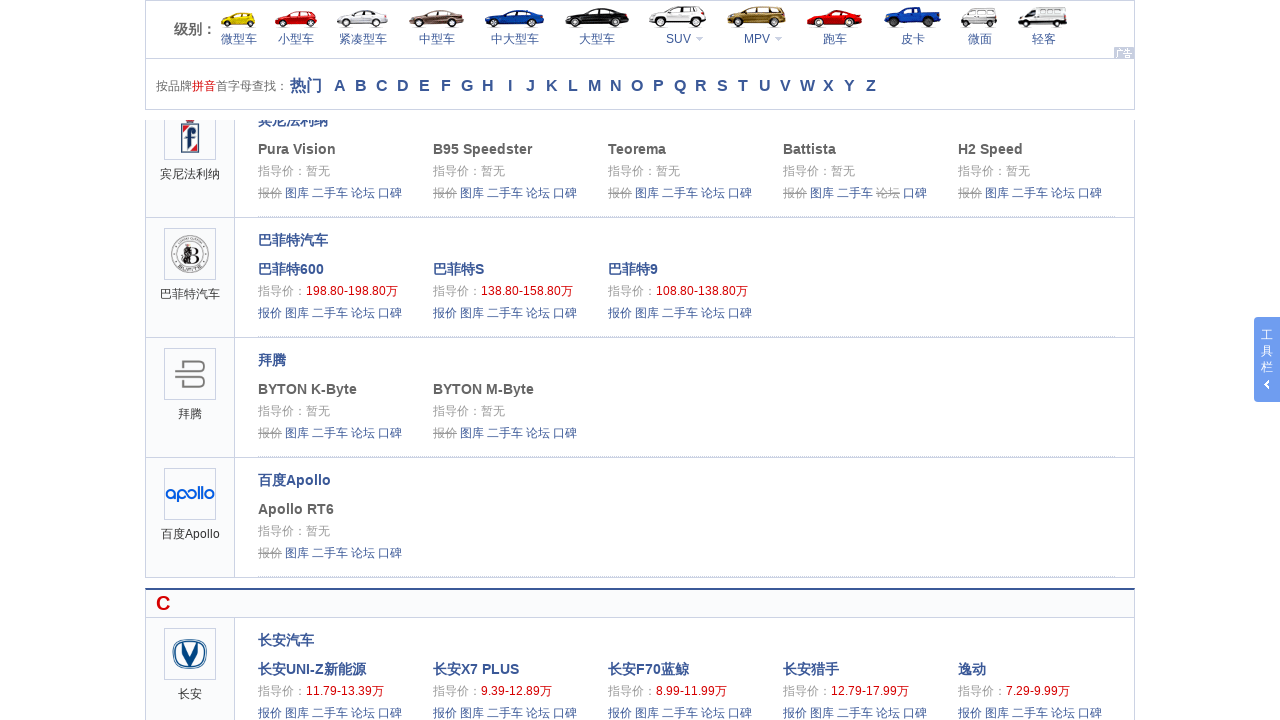

Waited 200ms for content to load (iteration 2/26)
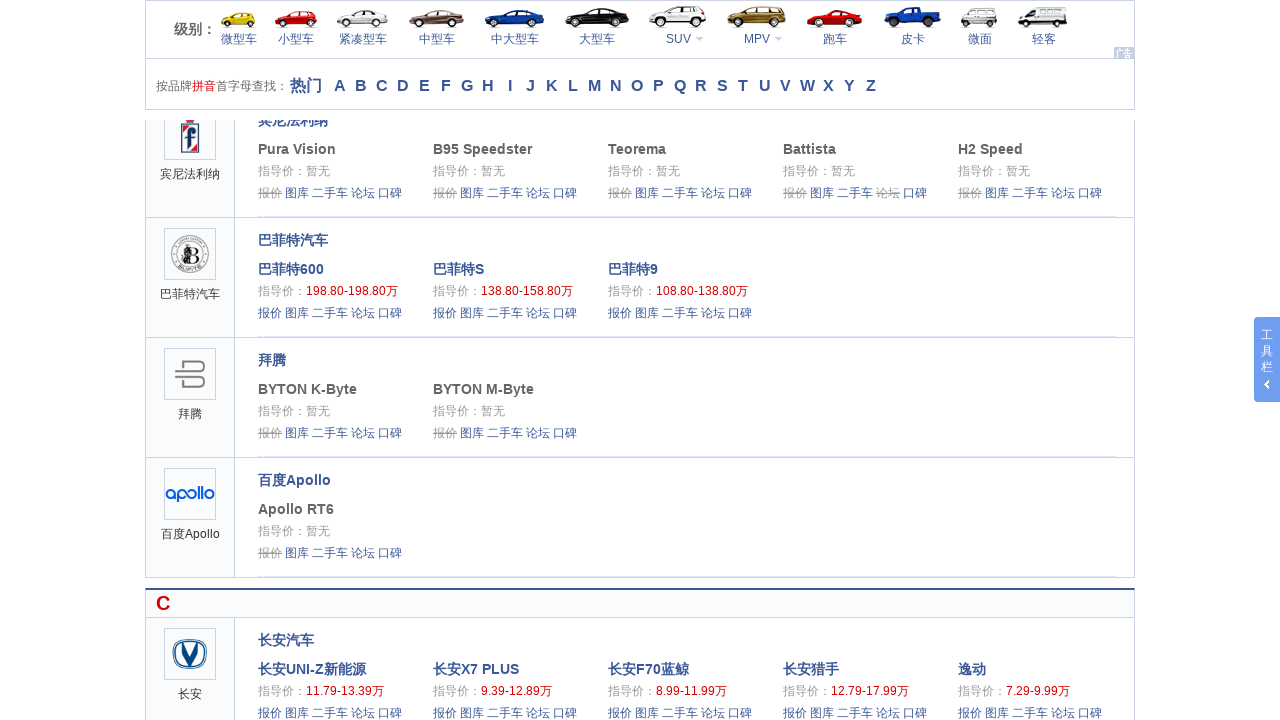

Scrolled to bottom of page (iteration 3/26)
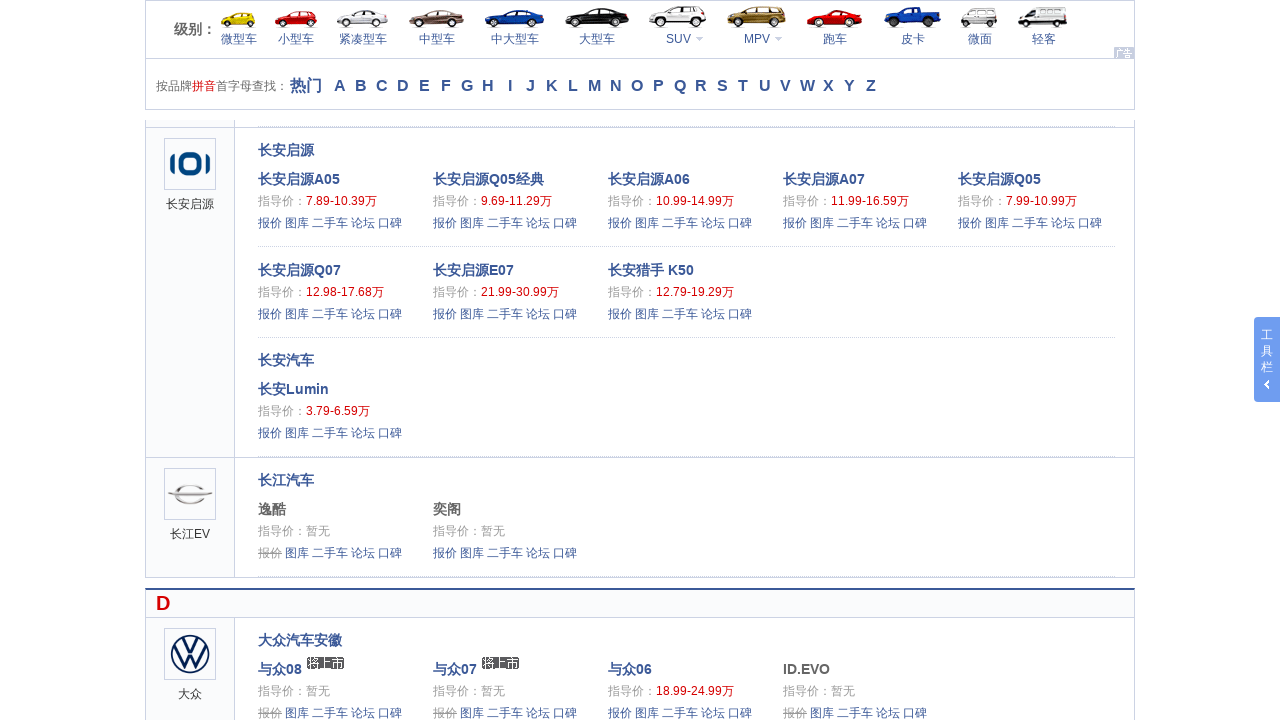

Waited 200ms for content to load (iteration 3/26)
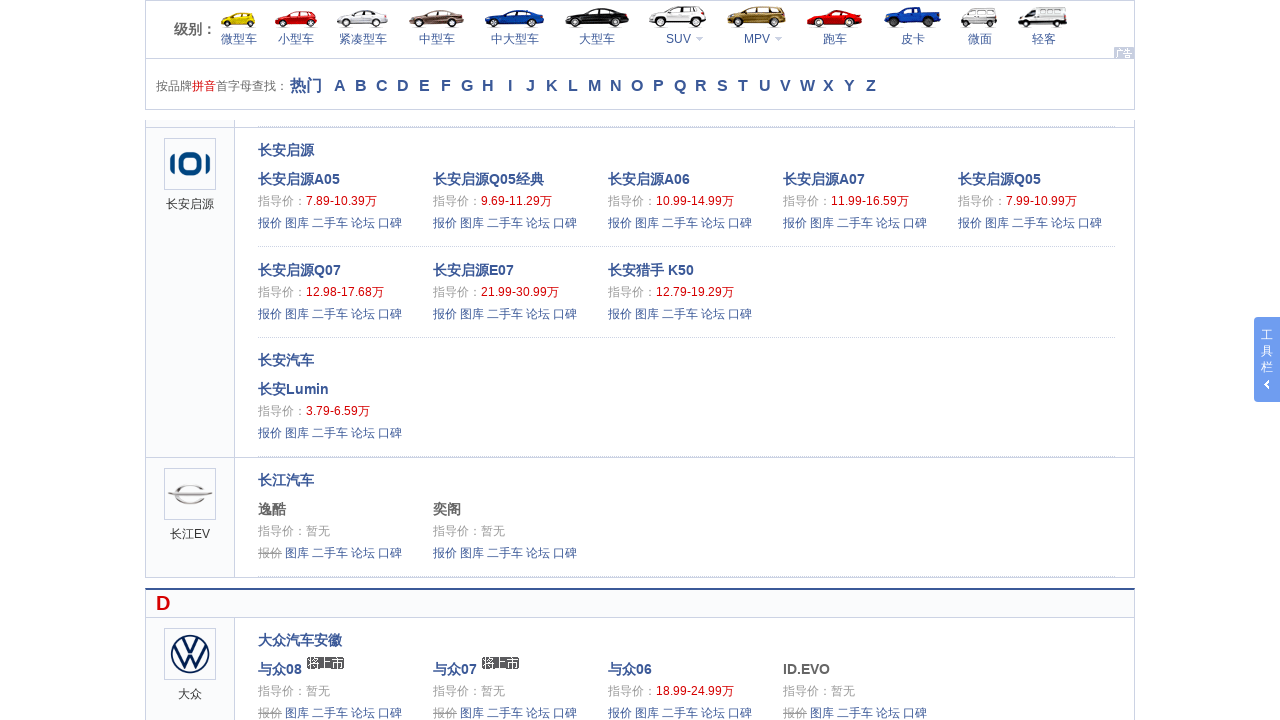

Scrolled to bottom of page (iteration 4/26)
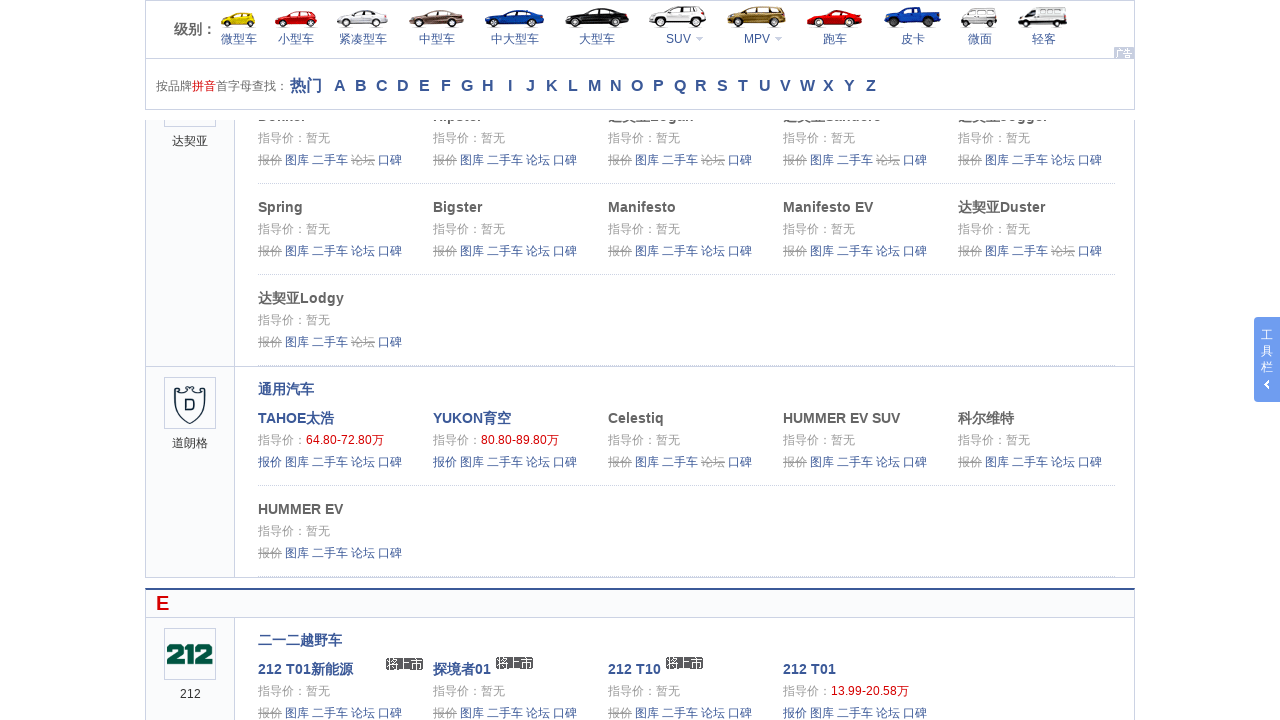

Waited 200ms for content to load (iteration 4/26)
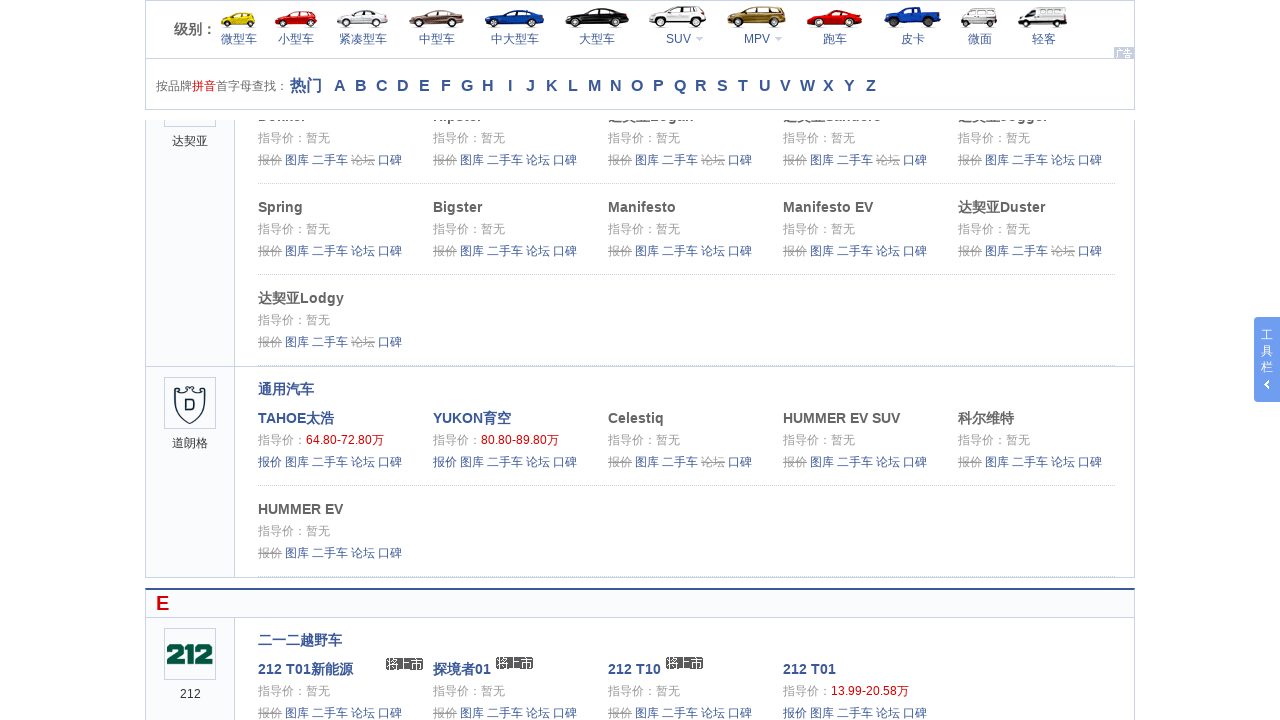

Scrolled to bottom of page (iteration 5/26)
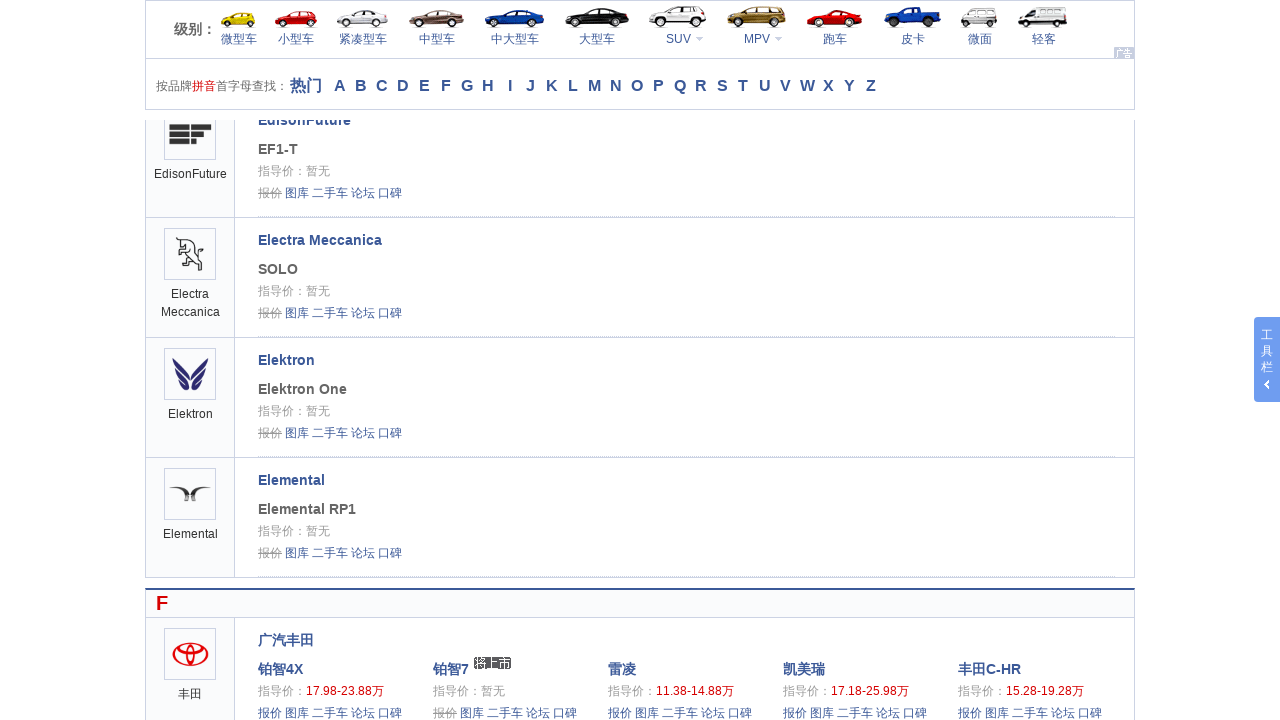

Waited 200ms for content to load (iteration 5/26)
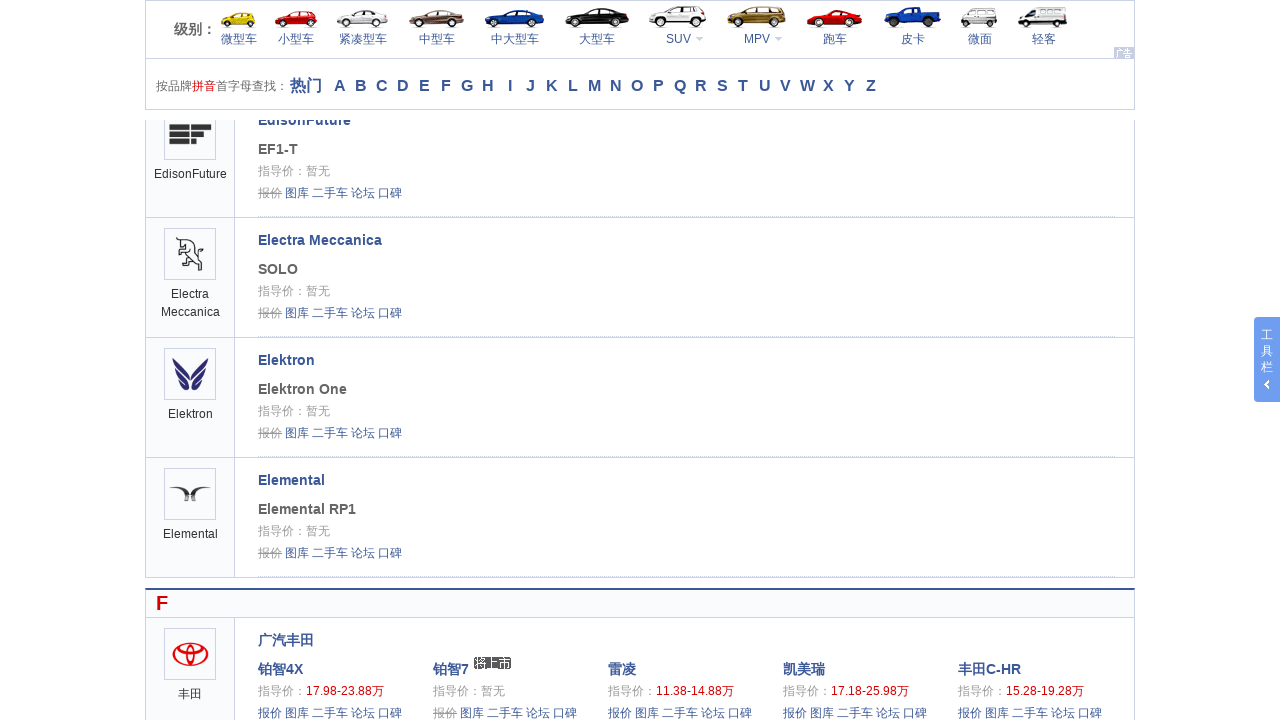

Scrolled to bottom of page (iteration 6/26)
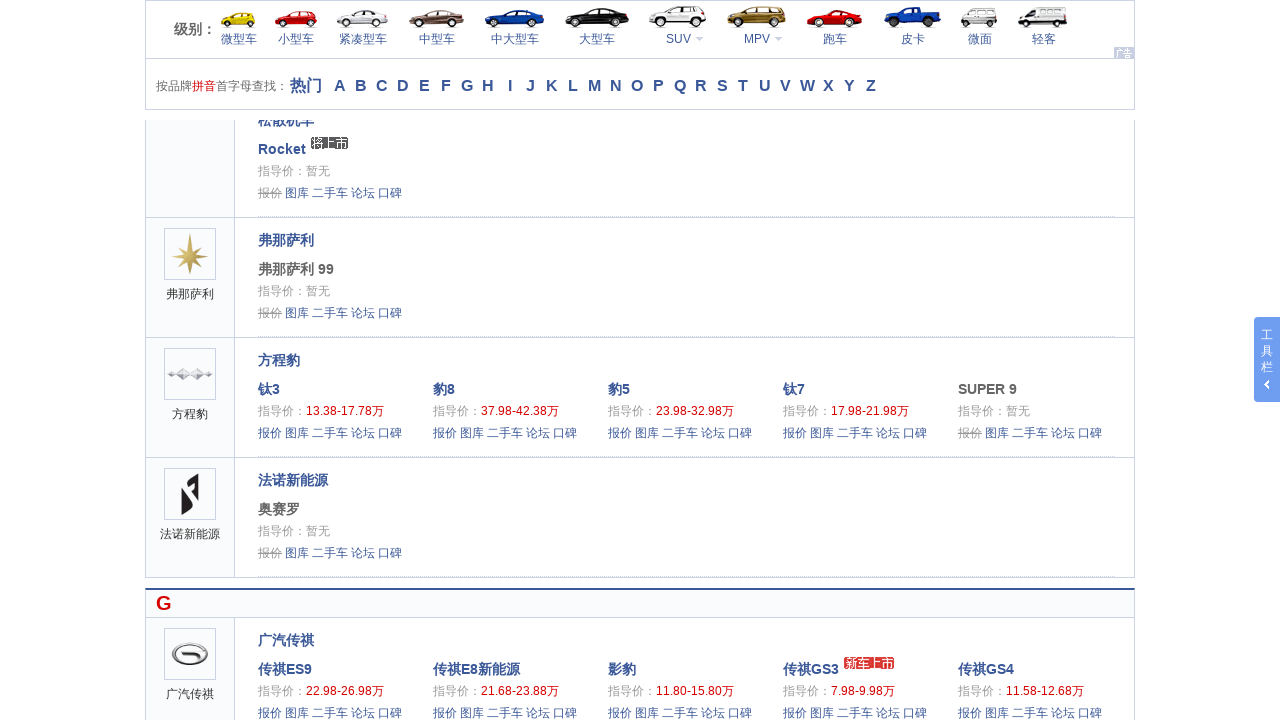

Waited 200ms for content to load (iteration 6/26)
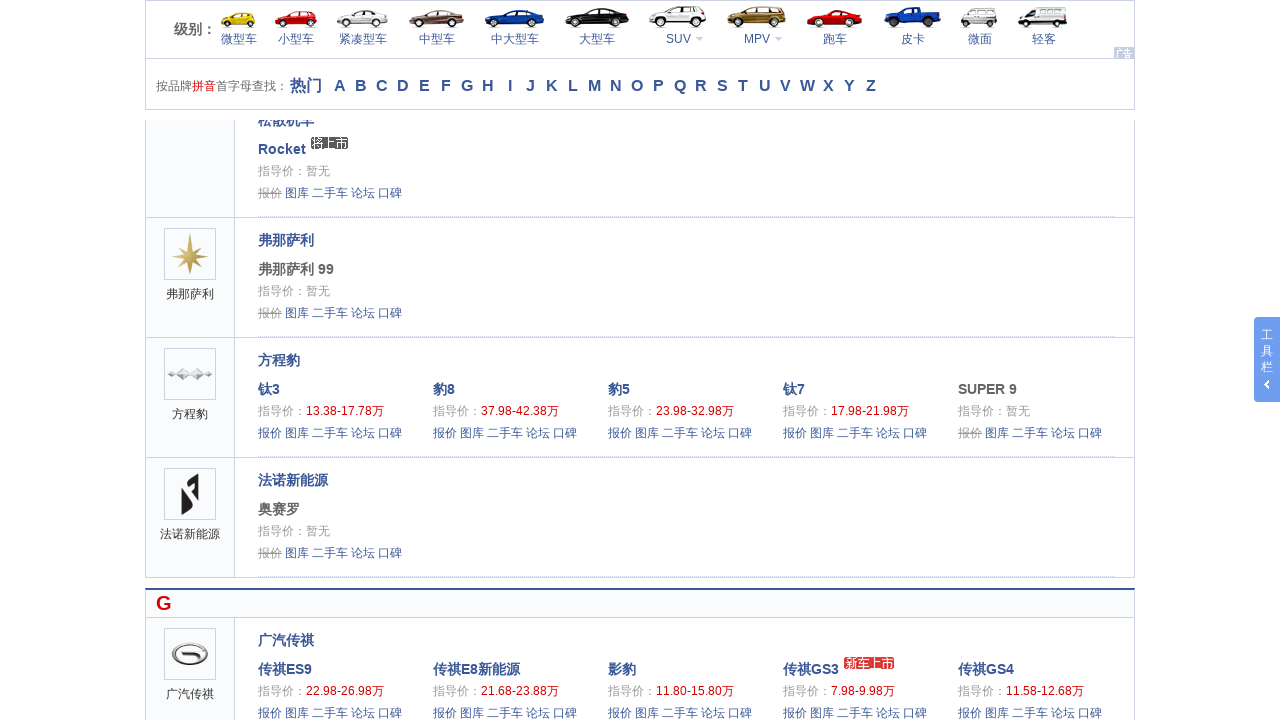

Scrolled to bottom of page (iteration 7/26)
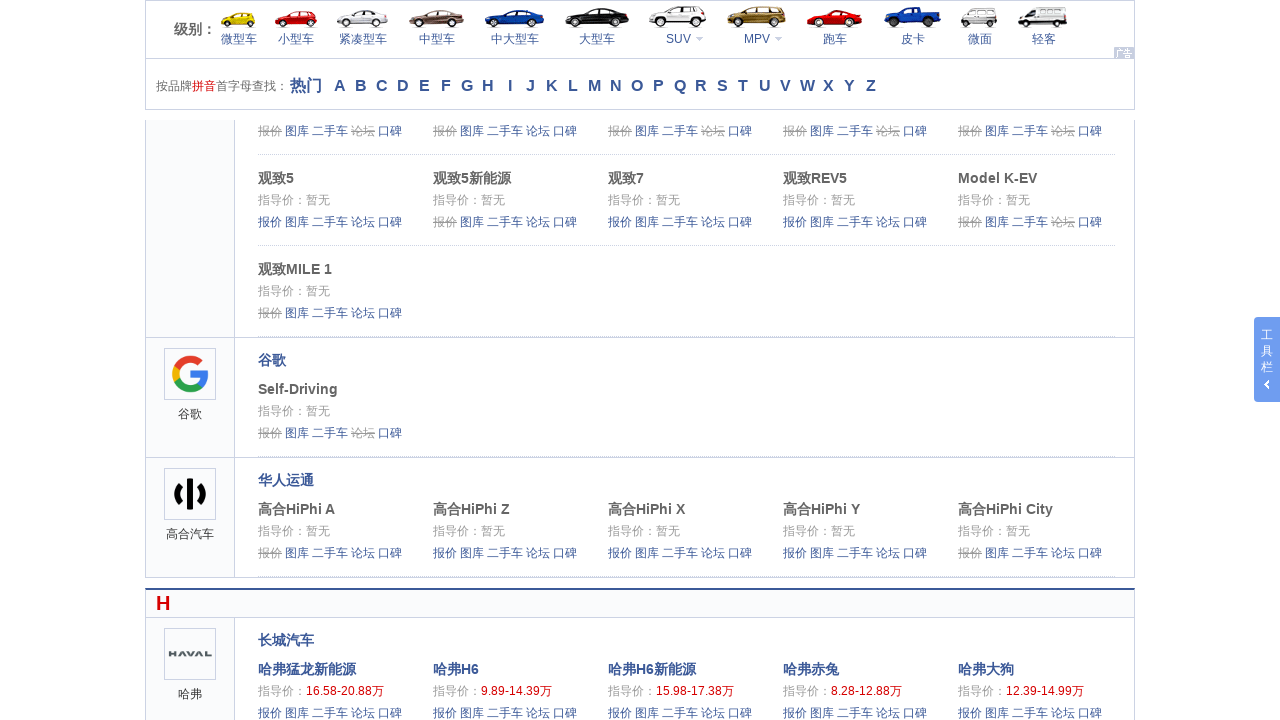

Waited 200ms for content to load (iteration 7/26)
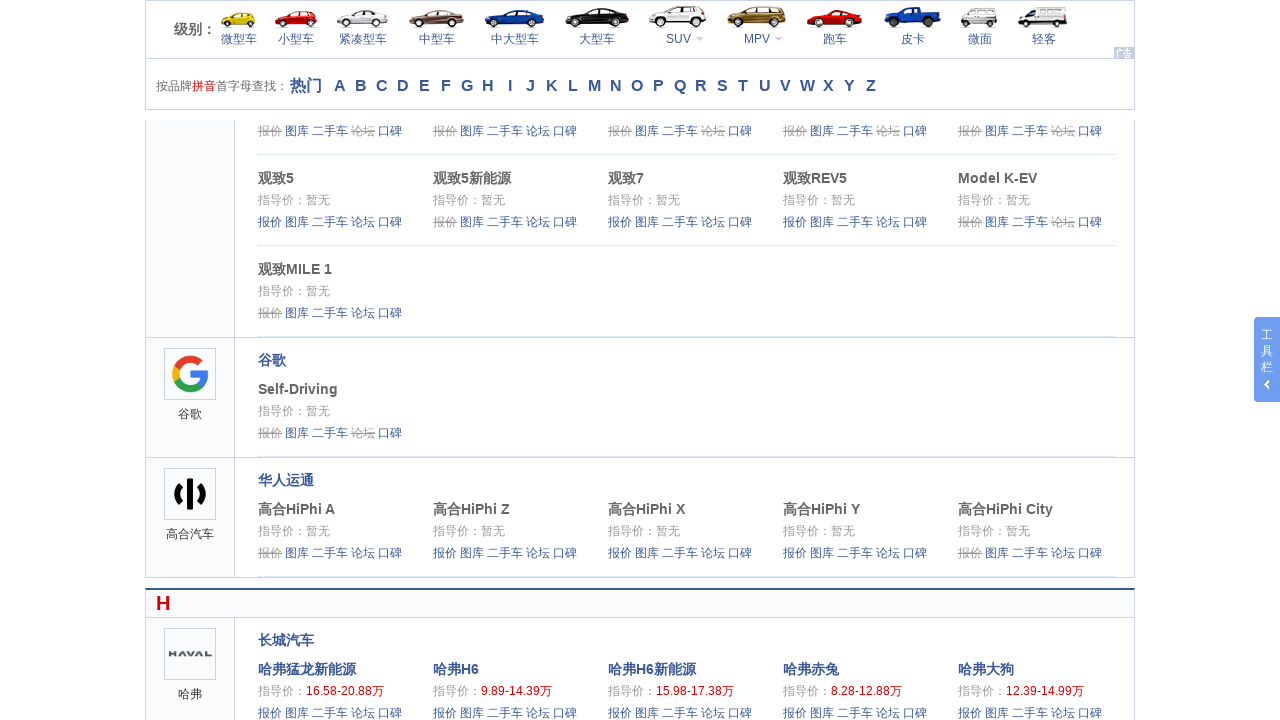

Scrolled to bottom of page (iteration 8/26)
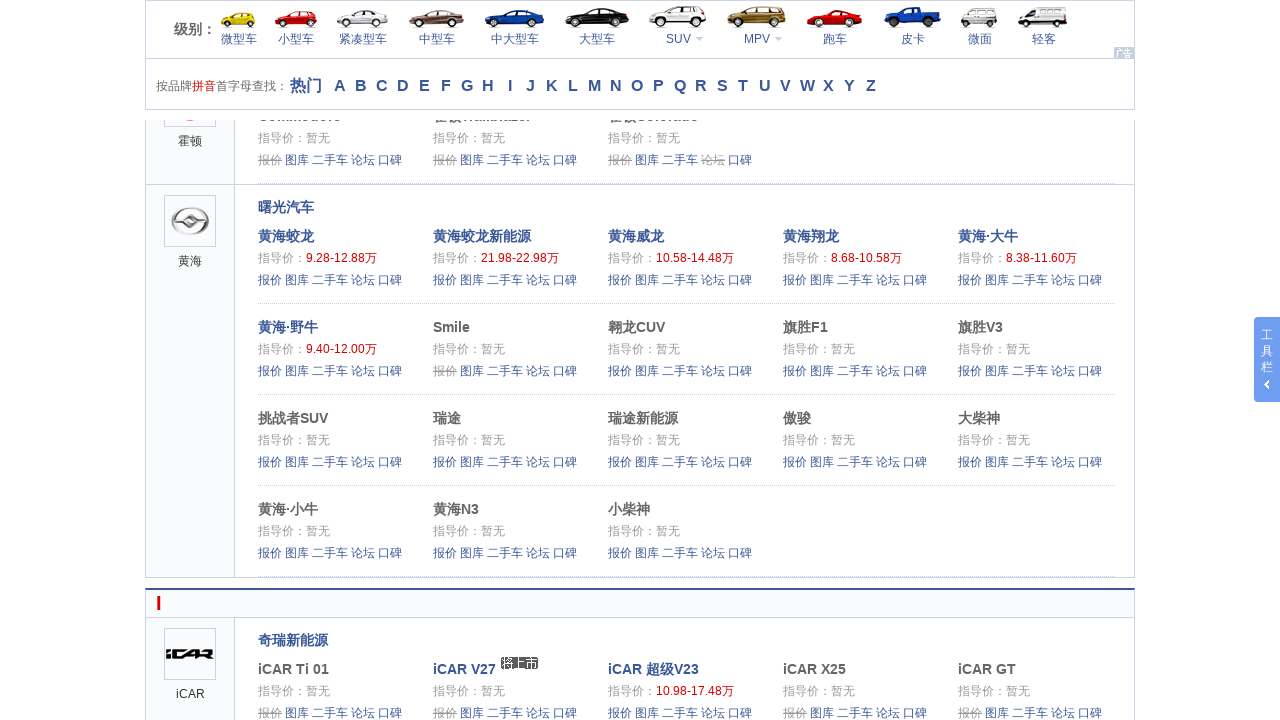

Waited 200ms for content to load (iteration 8/26)
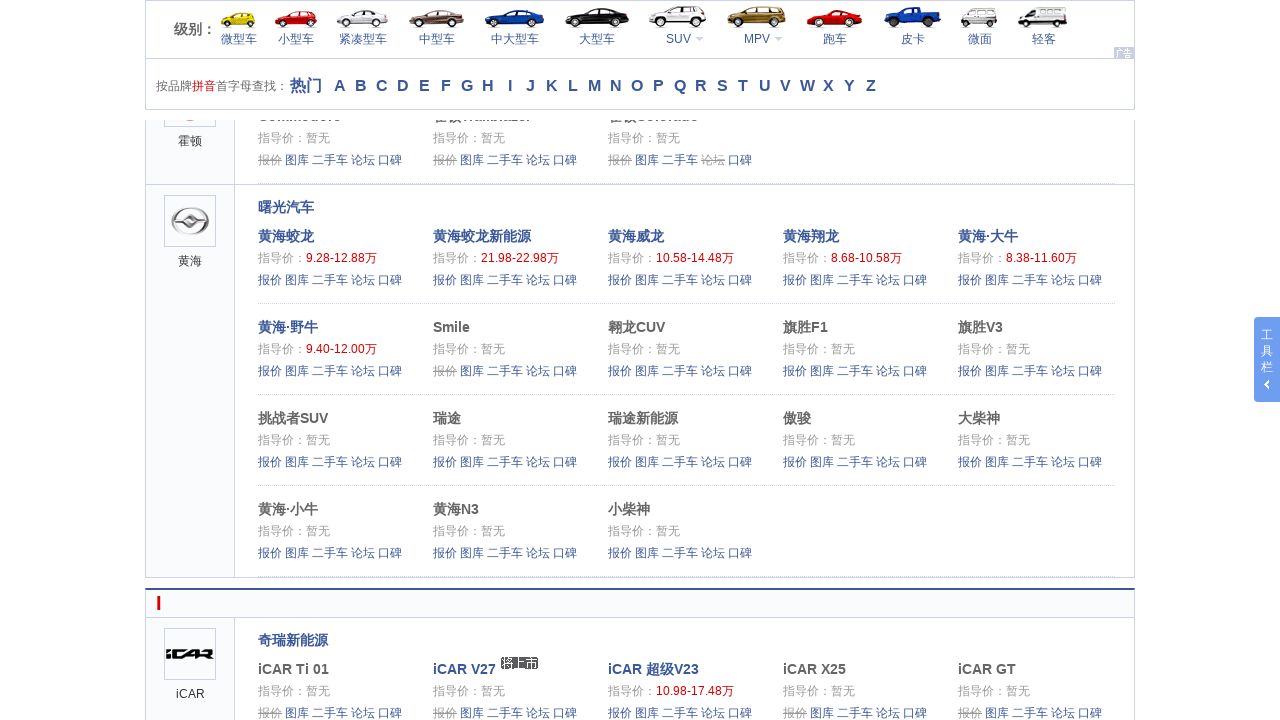

Scrolled to bottom of page (iteration 9/26)
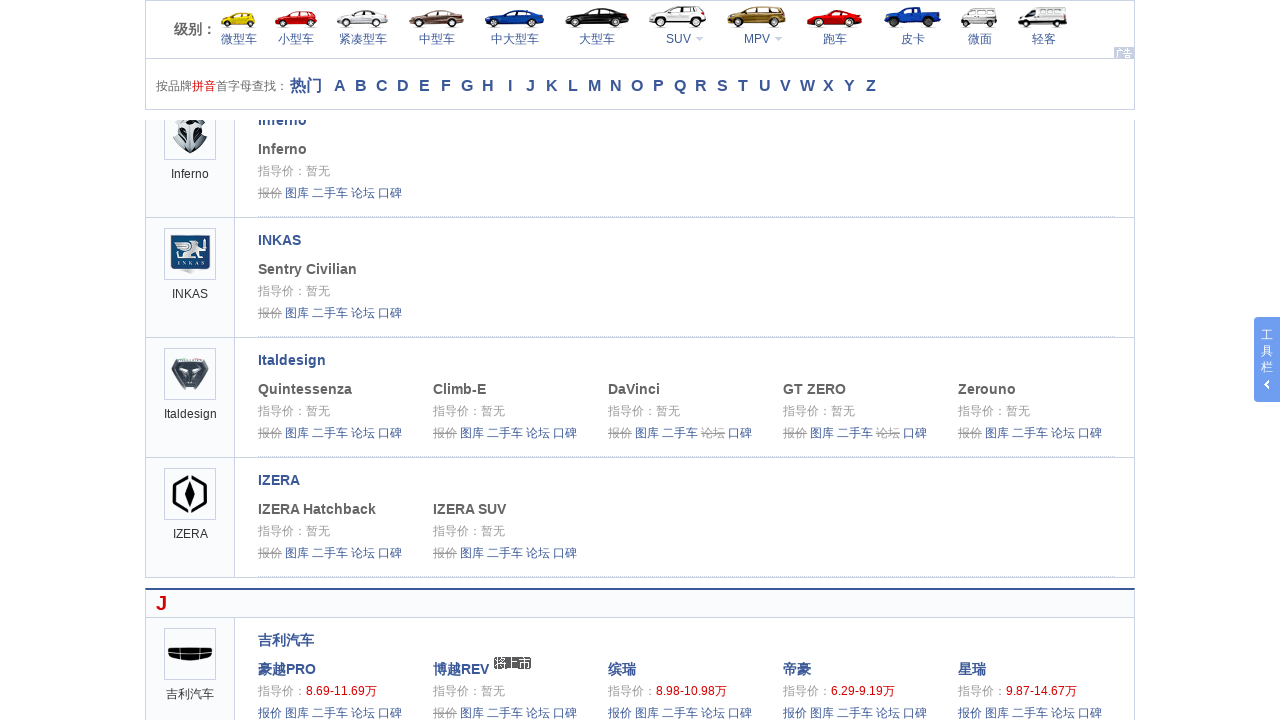

Waited 200ms for content to load (iteration 9/26)
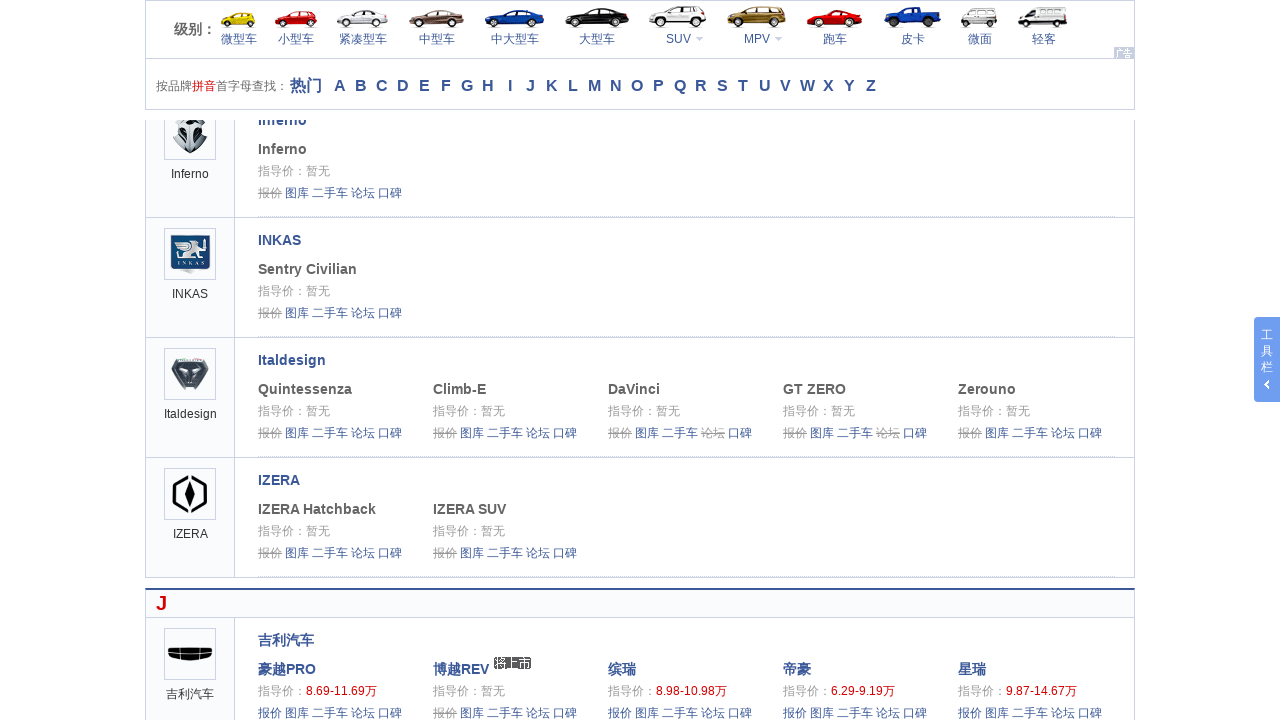

Scrolled to bottom of page (iteration 10/26)
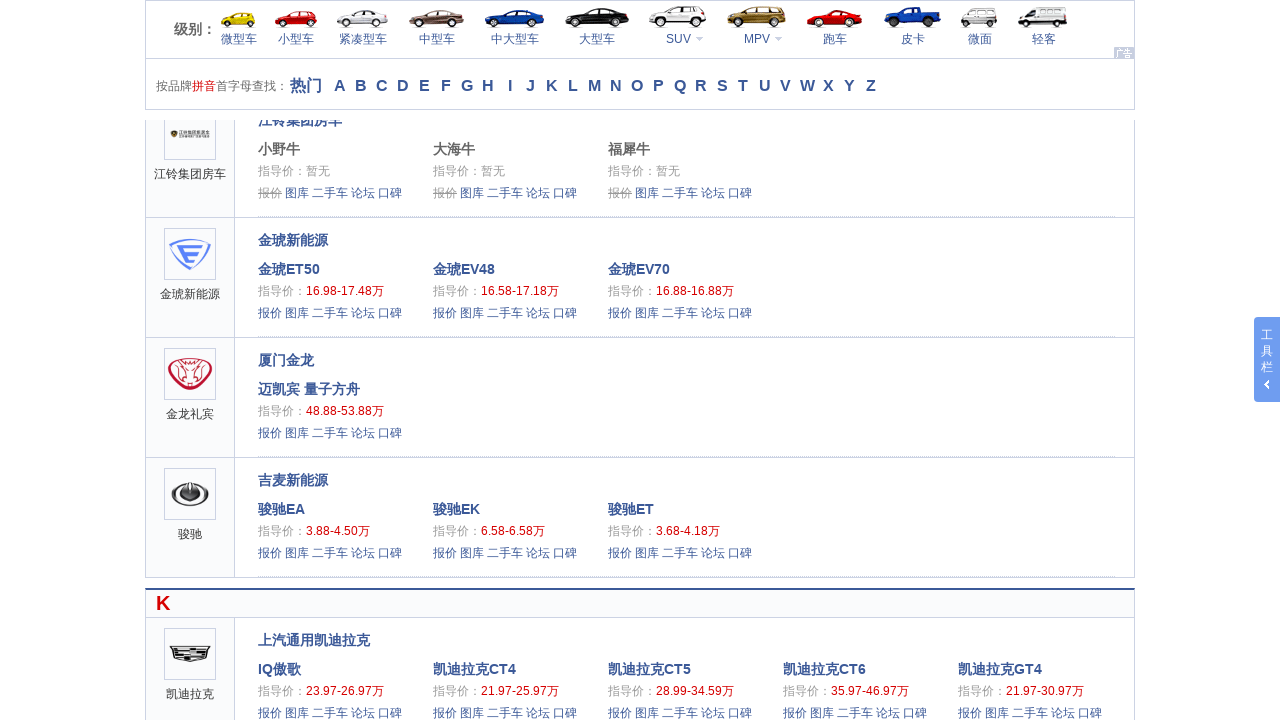

Waited 200ms for content to load (iteration 10/26)
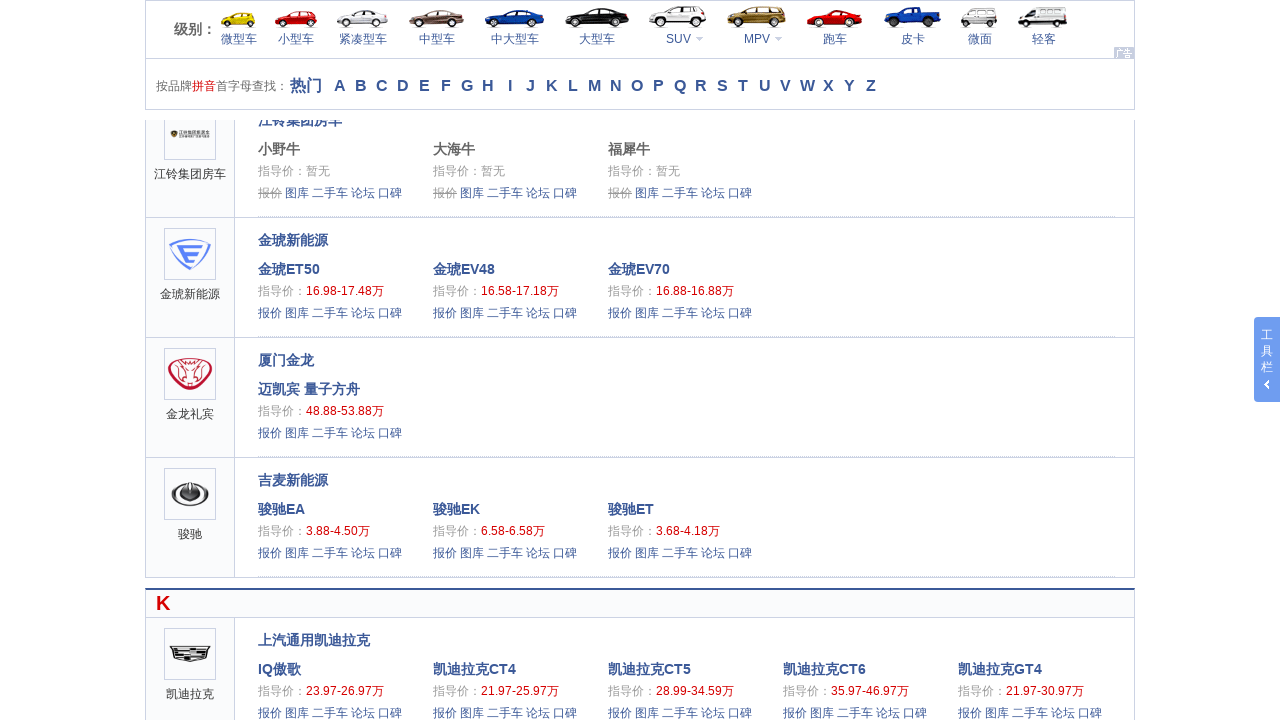

Scrolled to bottom of page (iteration 11/26)
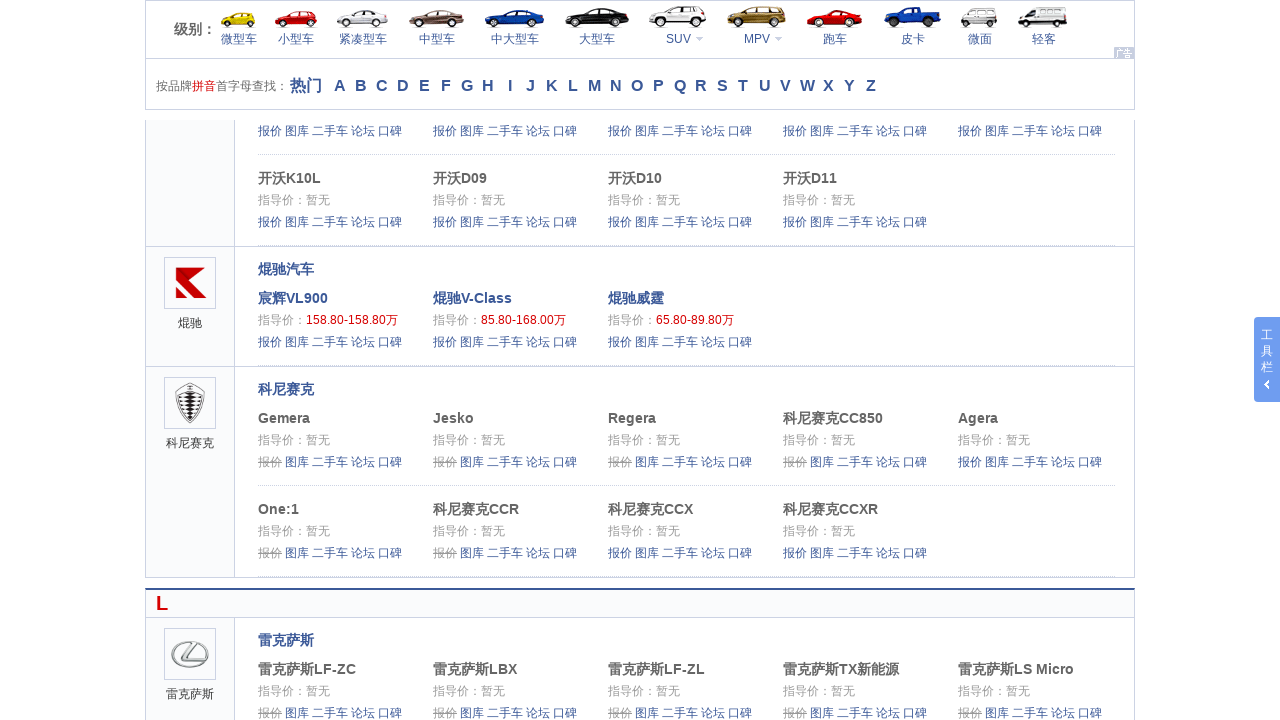

Waited 200ms for content to load (iteration 11/26)
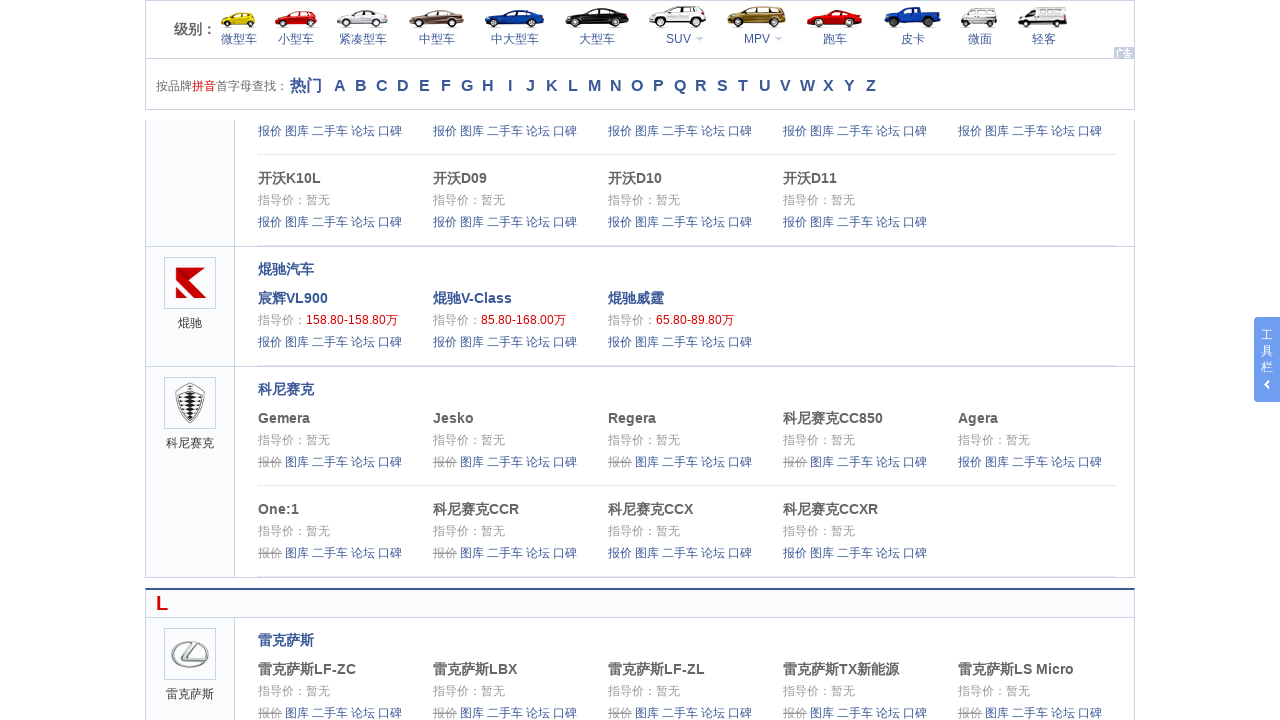

Scrolled to bottom of page (iteration 12/26)
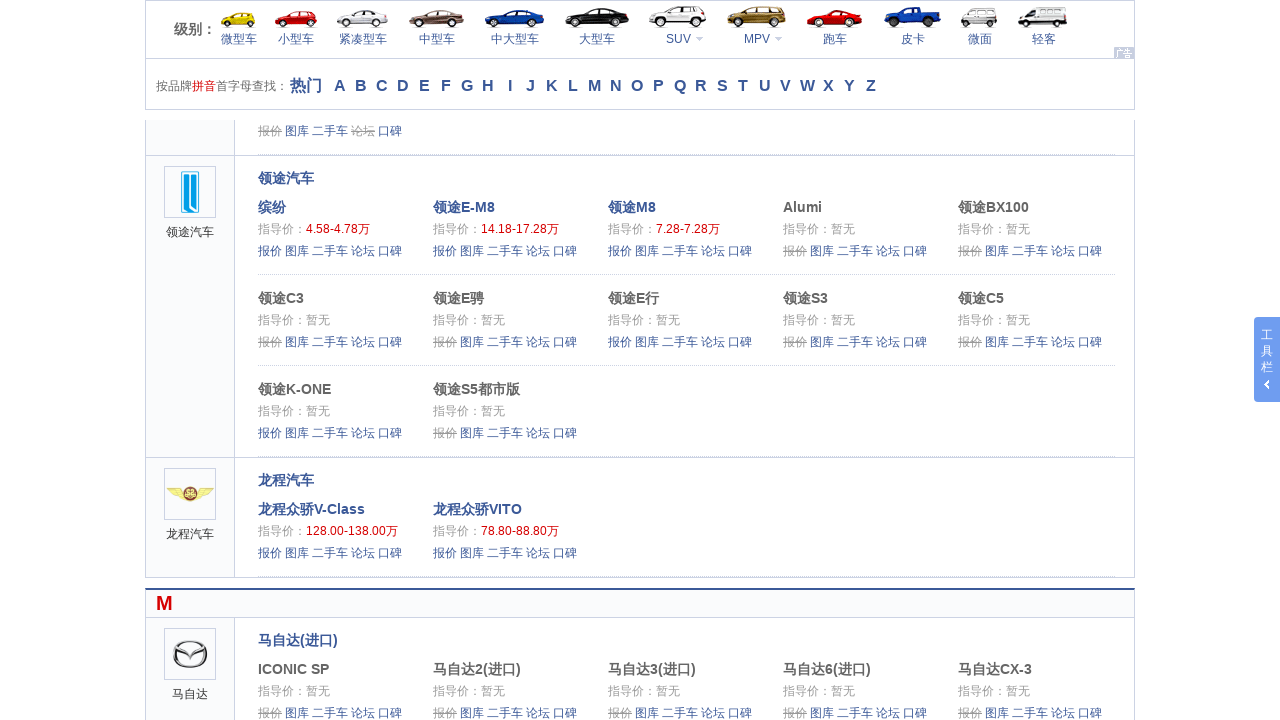

Waited 200ms for content to load (iteration 12/26)
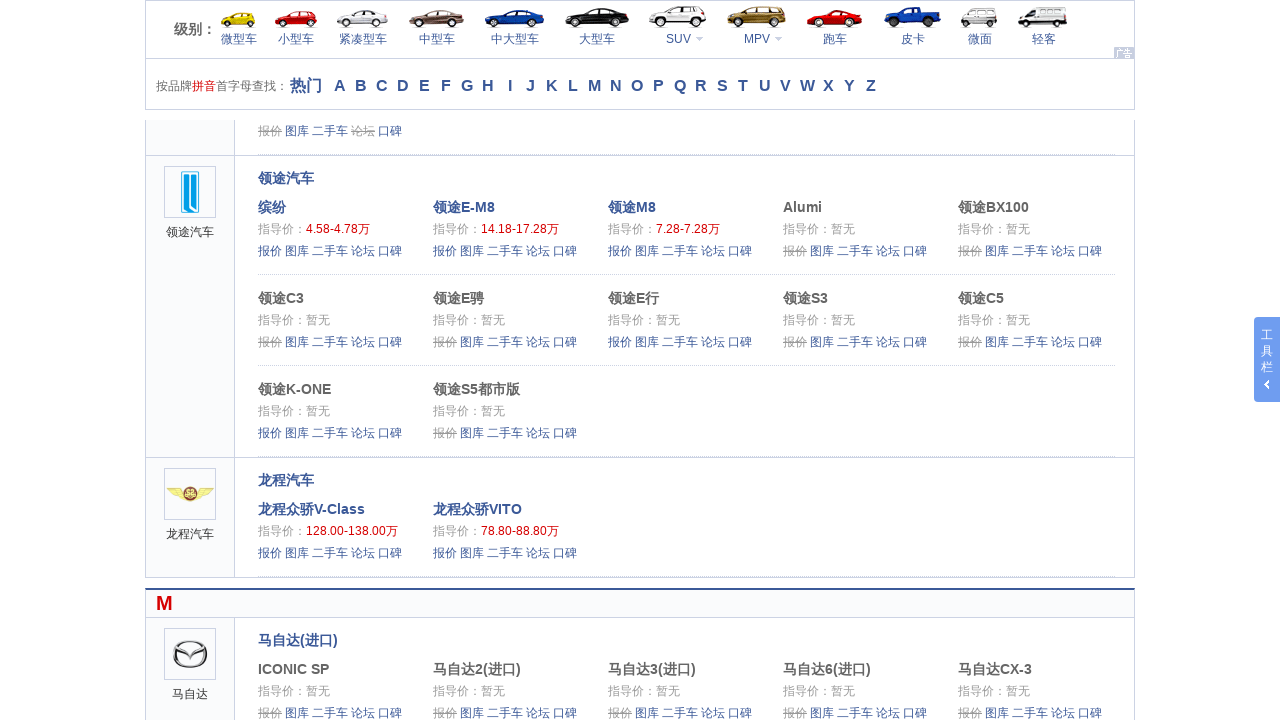

Scrolled to bottom of page (iteration 13/26)
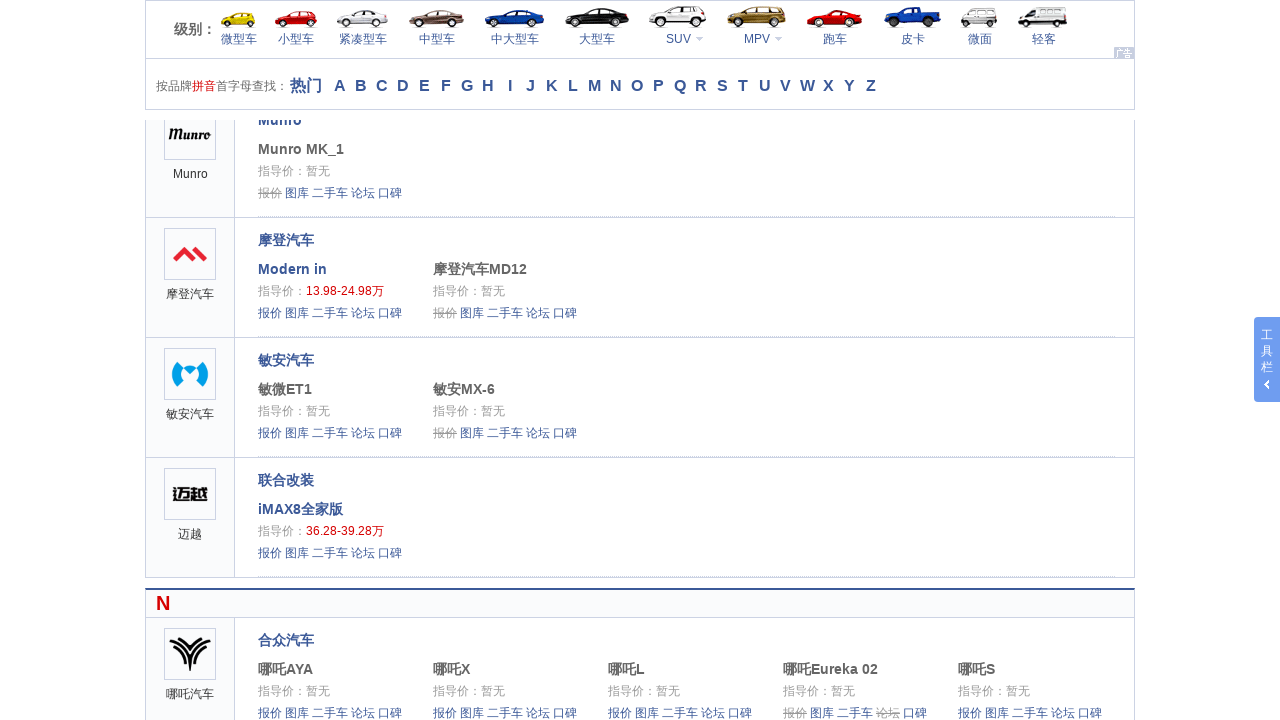

Waited 200ms for content to load (iteration 13/26)
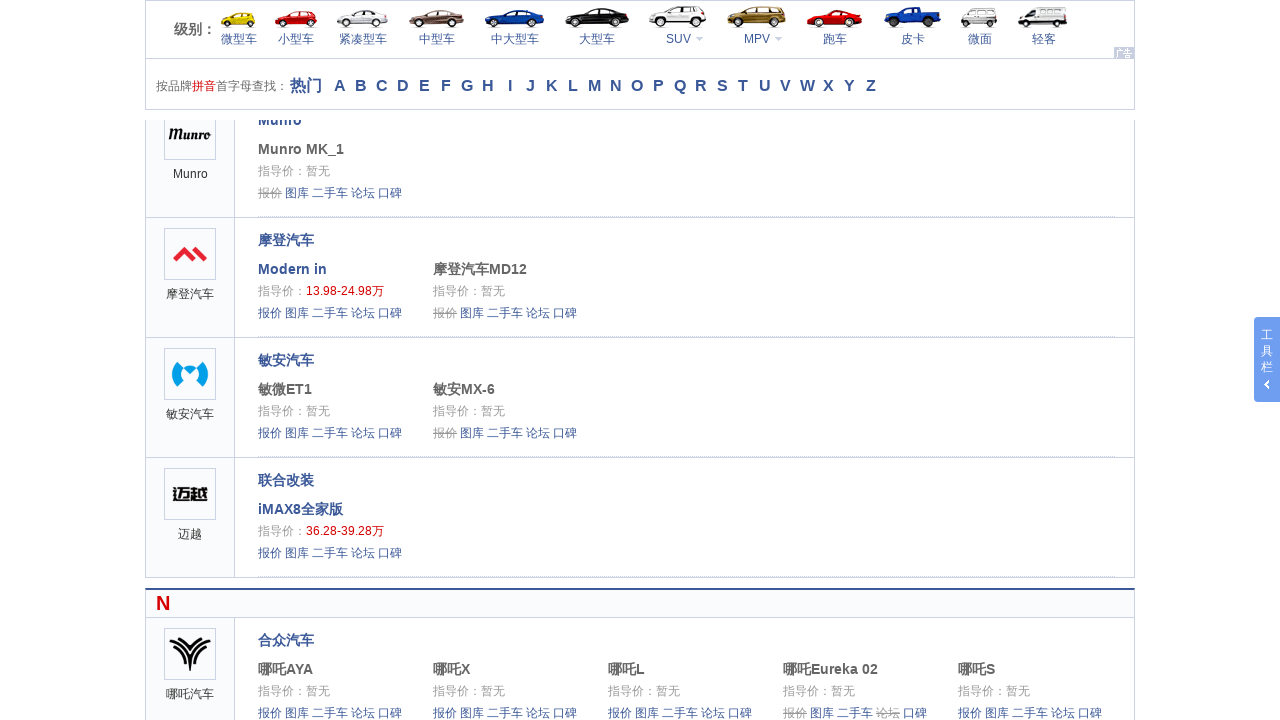

Scrolled to bottom of page (iteration 14/26)
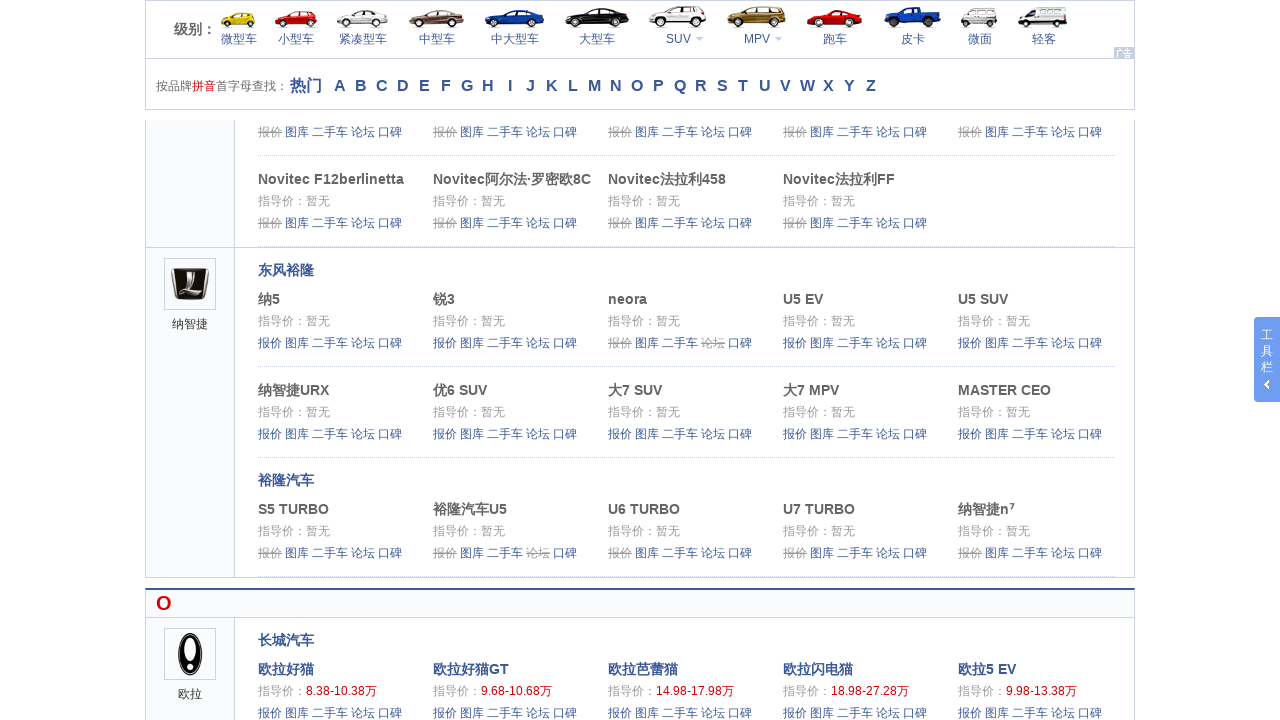

Waited 200ms for content to load (iteration 14/26)
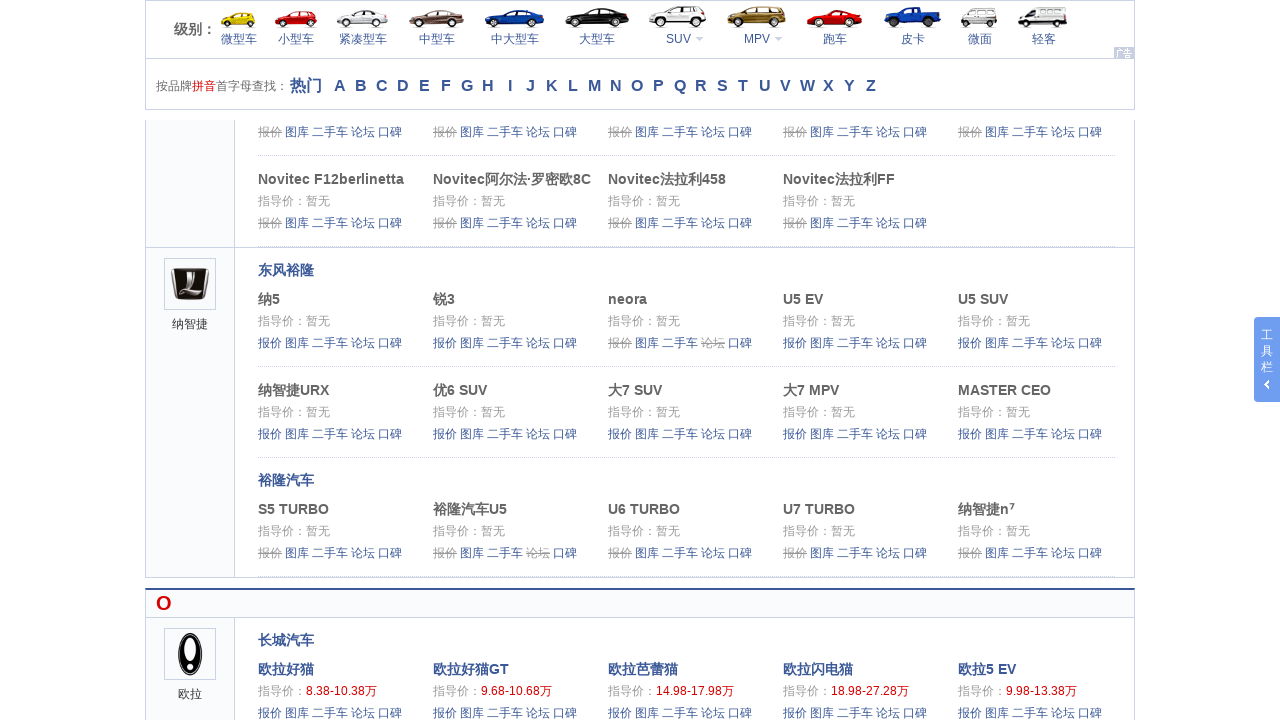

Scrolled to bottom of page (iteration 15/26)
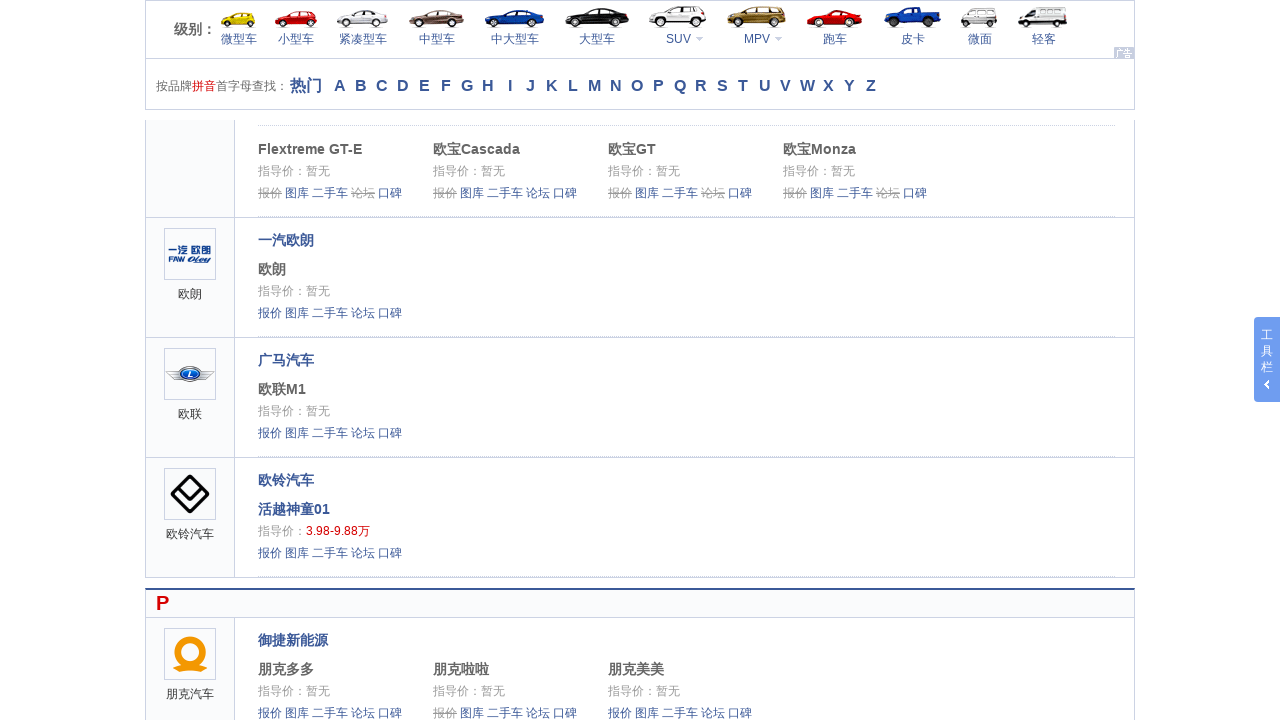

Waited 200ms for content to load (iteration 15/26)
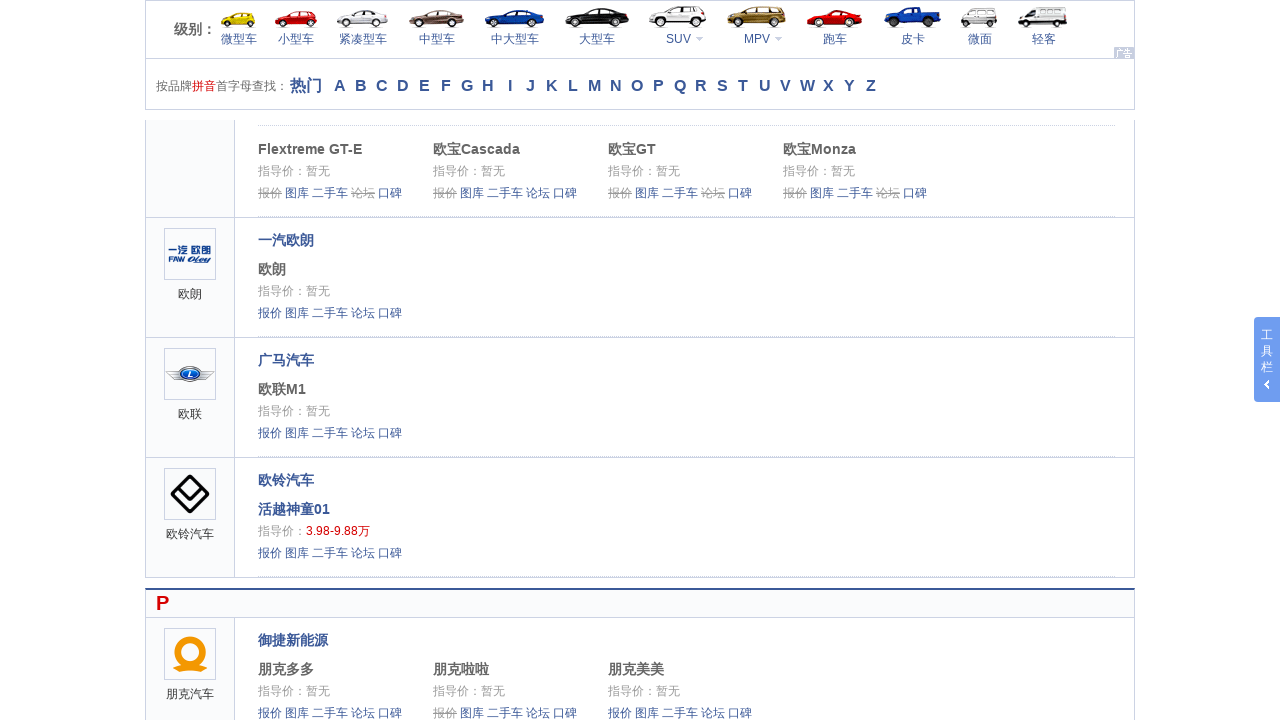

Scrolled to bottom of page (iteration 16/26)
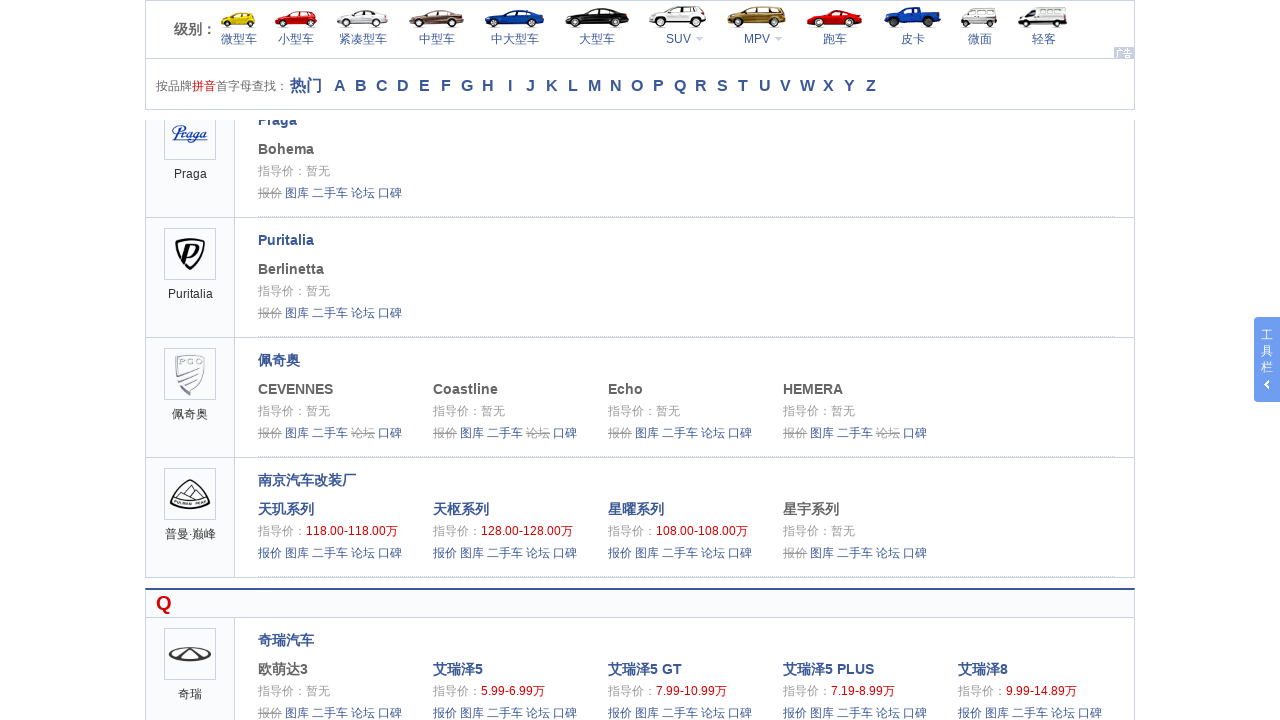

Waited 200ms for content to load (iteration 16/26)
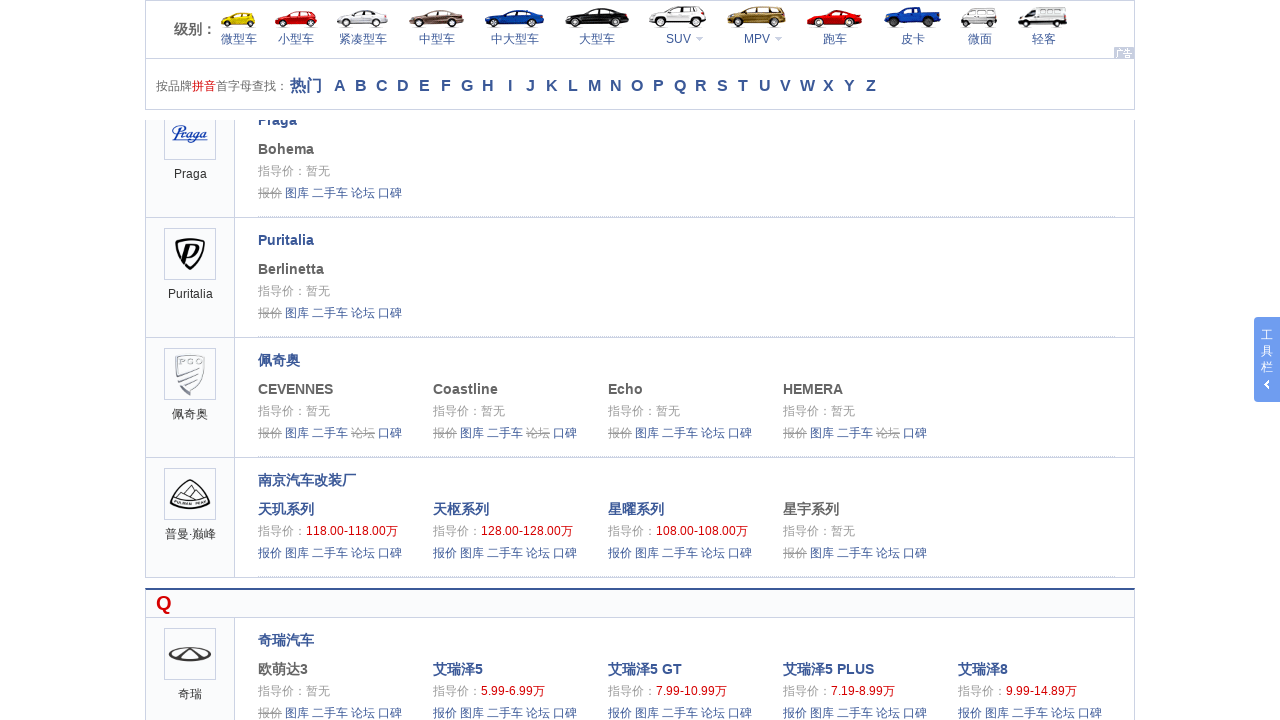

Scrolled to bottom of page (iteration 17/26)
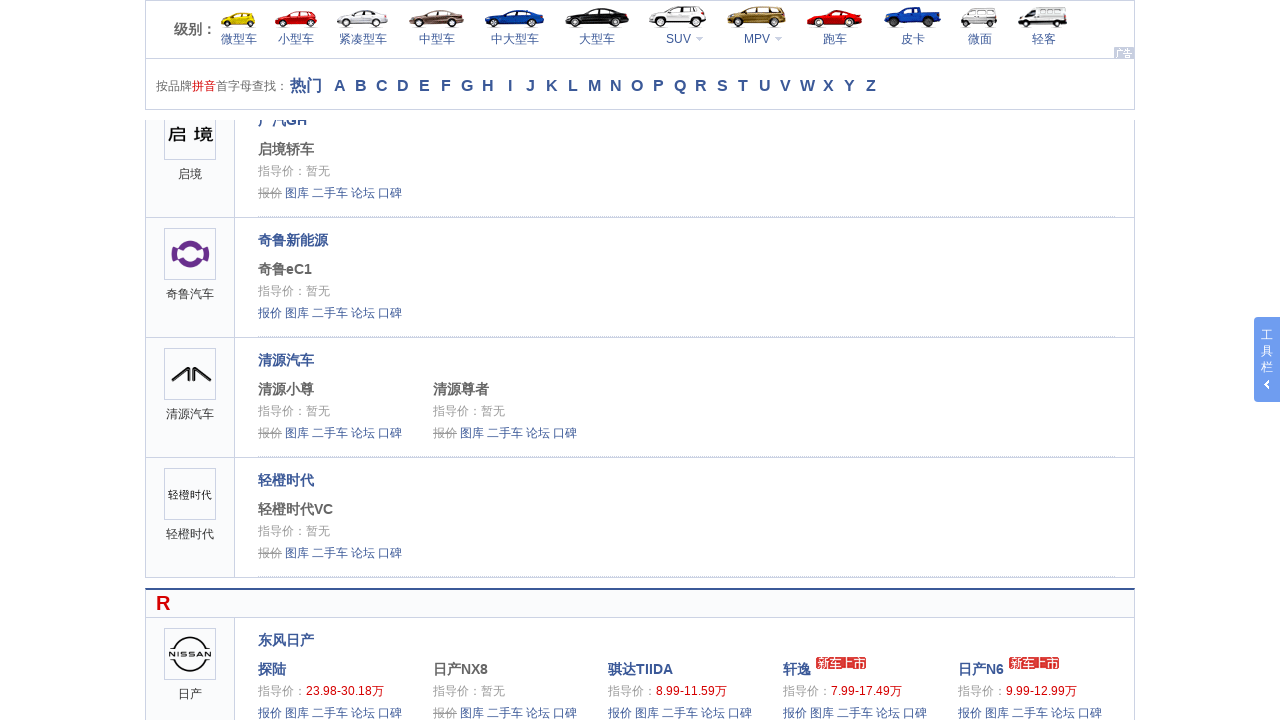

Waited 200ms for content to load (iteration 17/26)
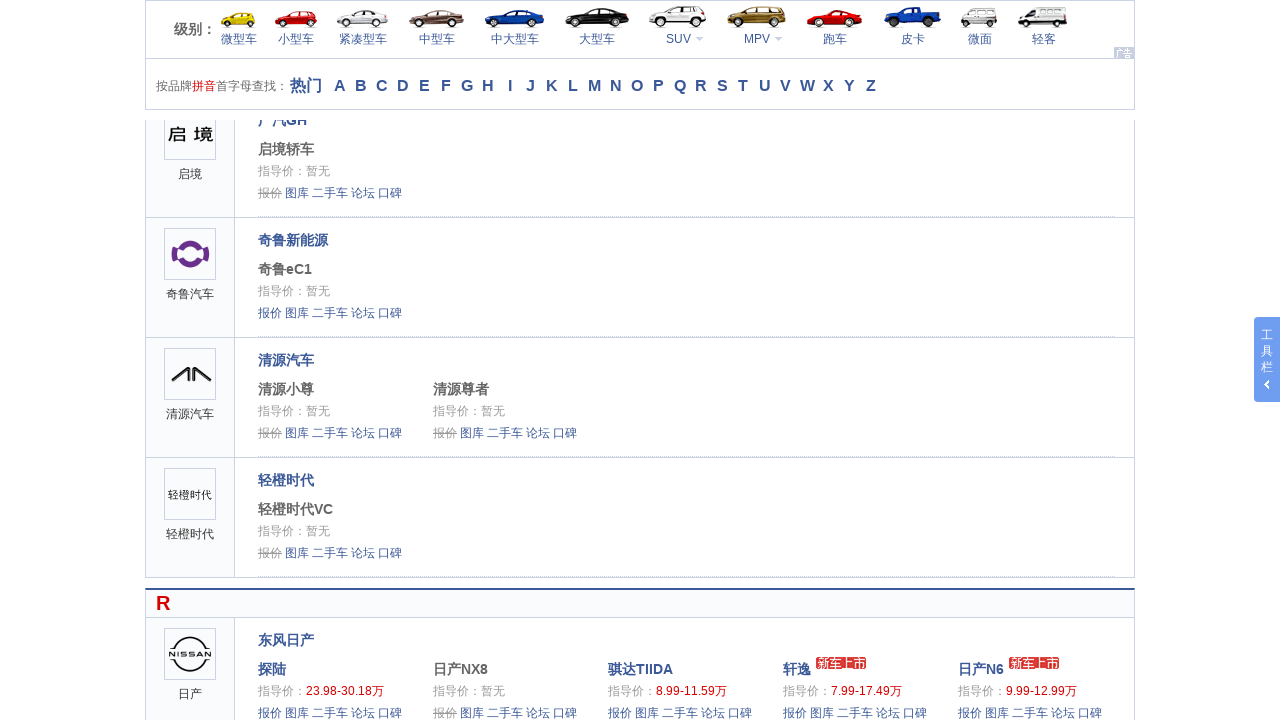

Scrolled to bottom of page (iteration 18/26)
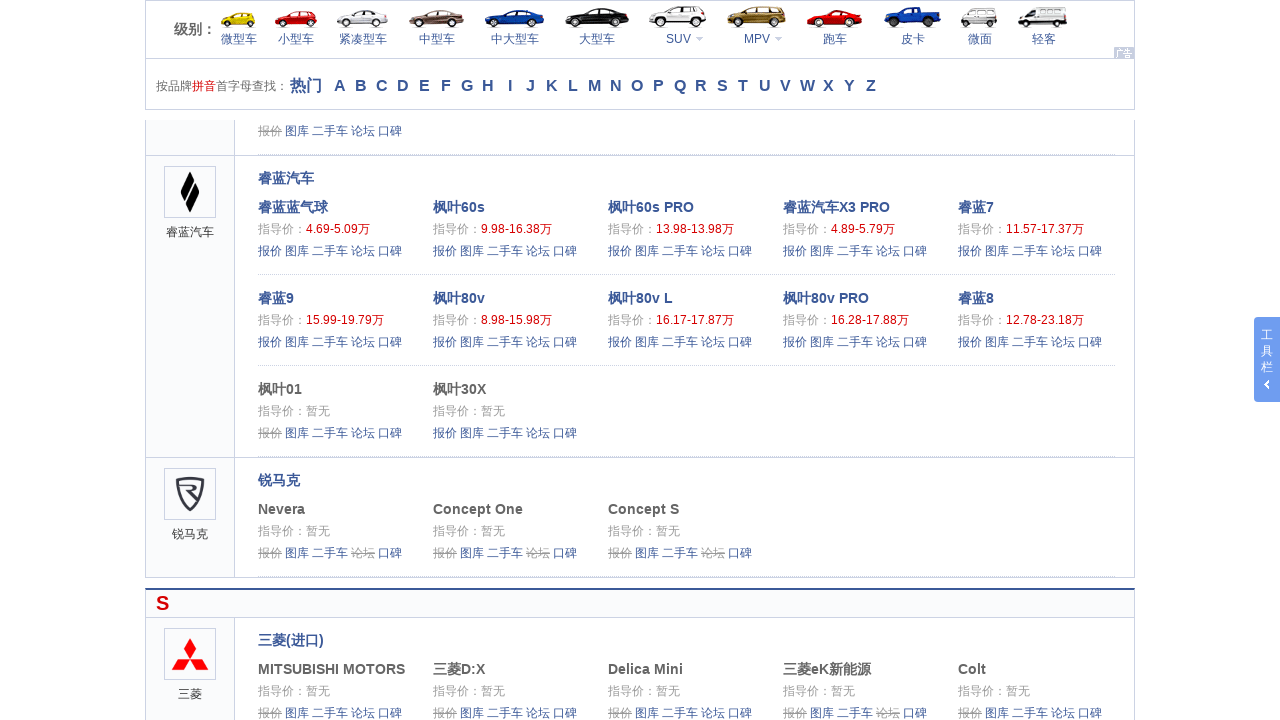

Waited 200ms for content to load (iteration 18/26)
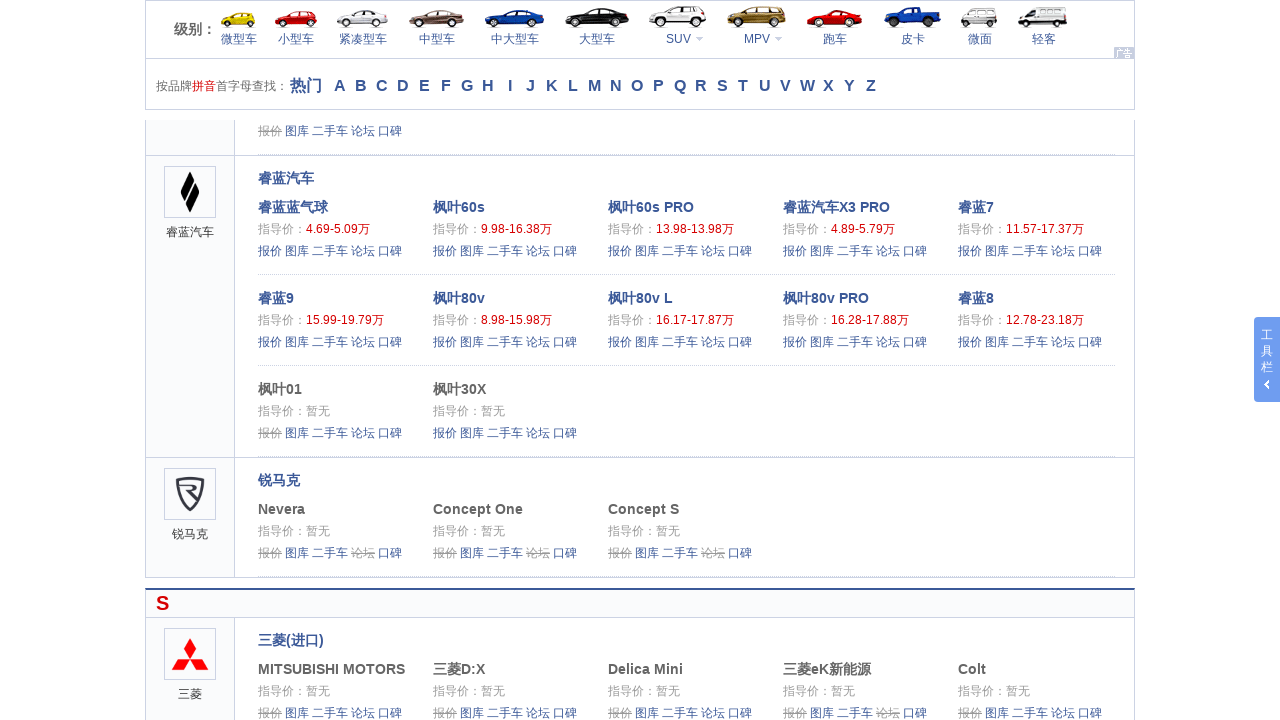

Scrolled to bottom of page (iteration 19/26)
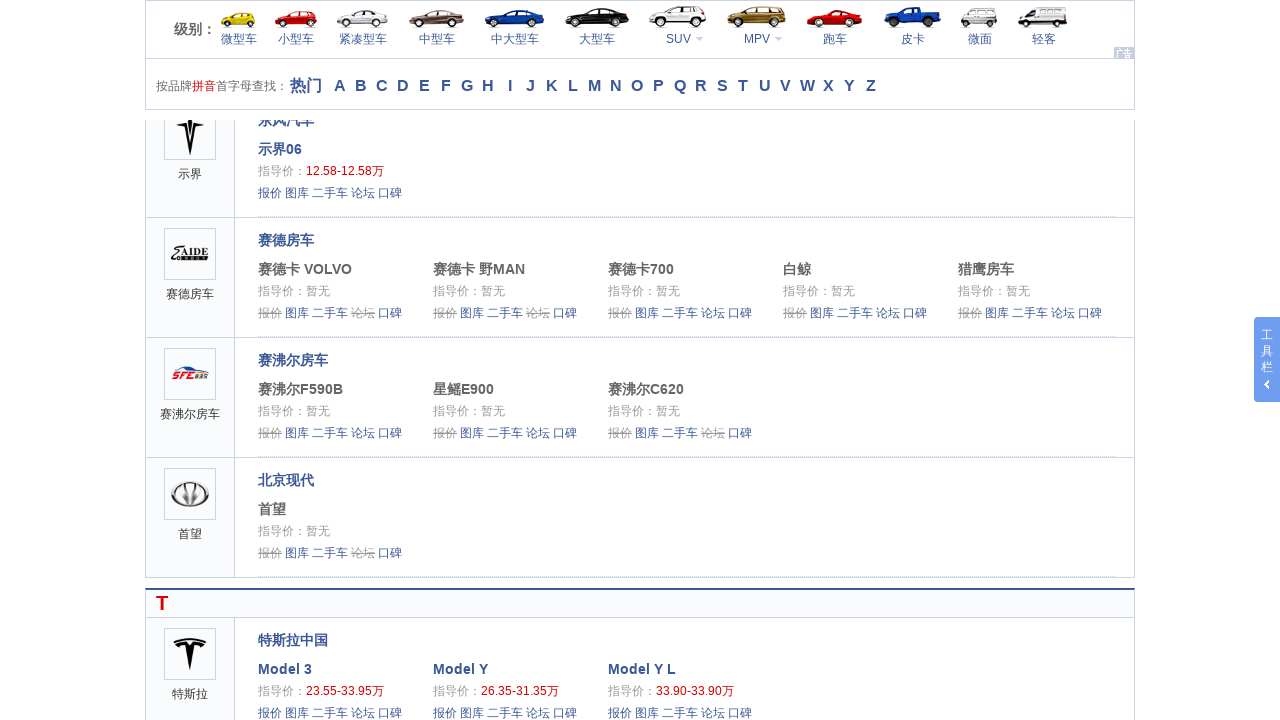

Waited 200ms for content to load (iteration 19/26)
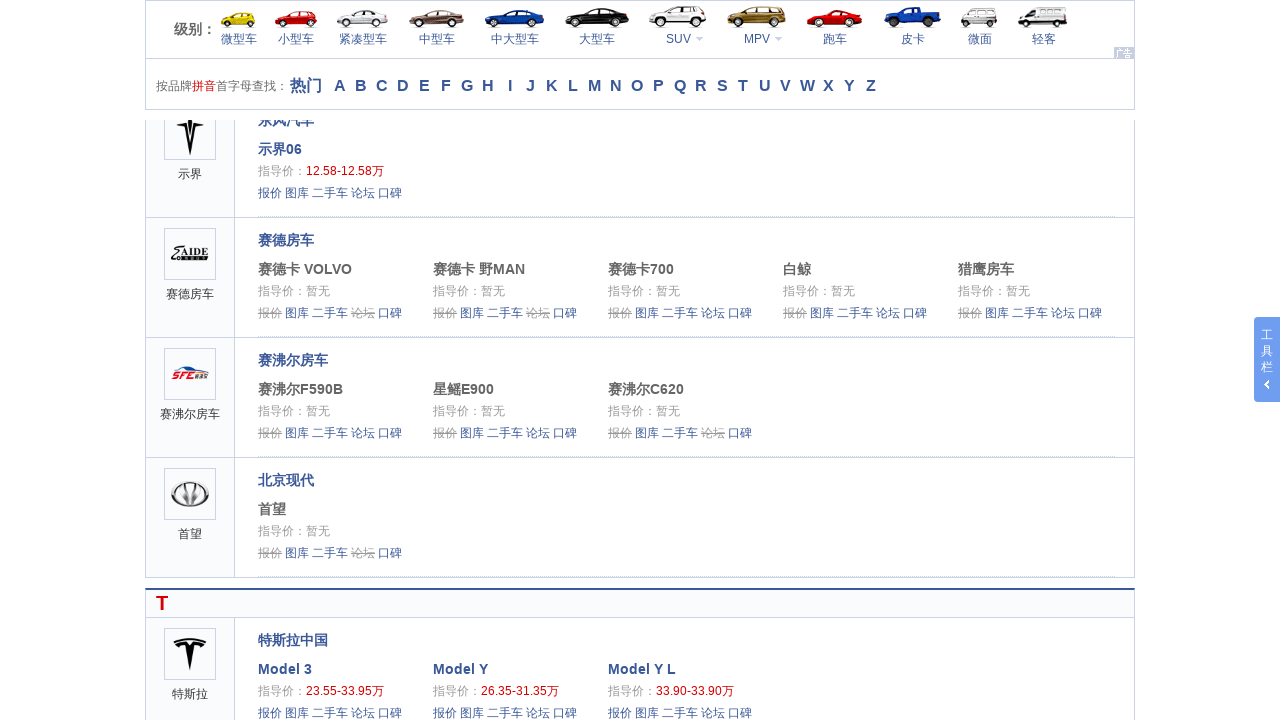

Scrolled to bottom of page (iteration 20/26)
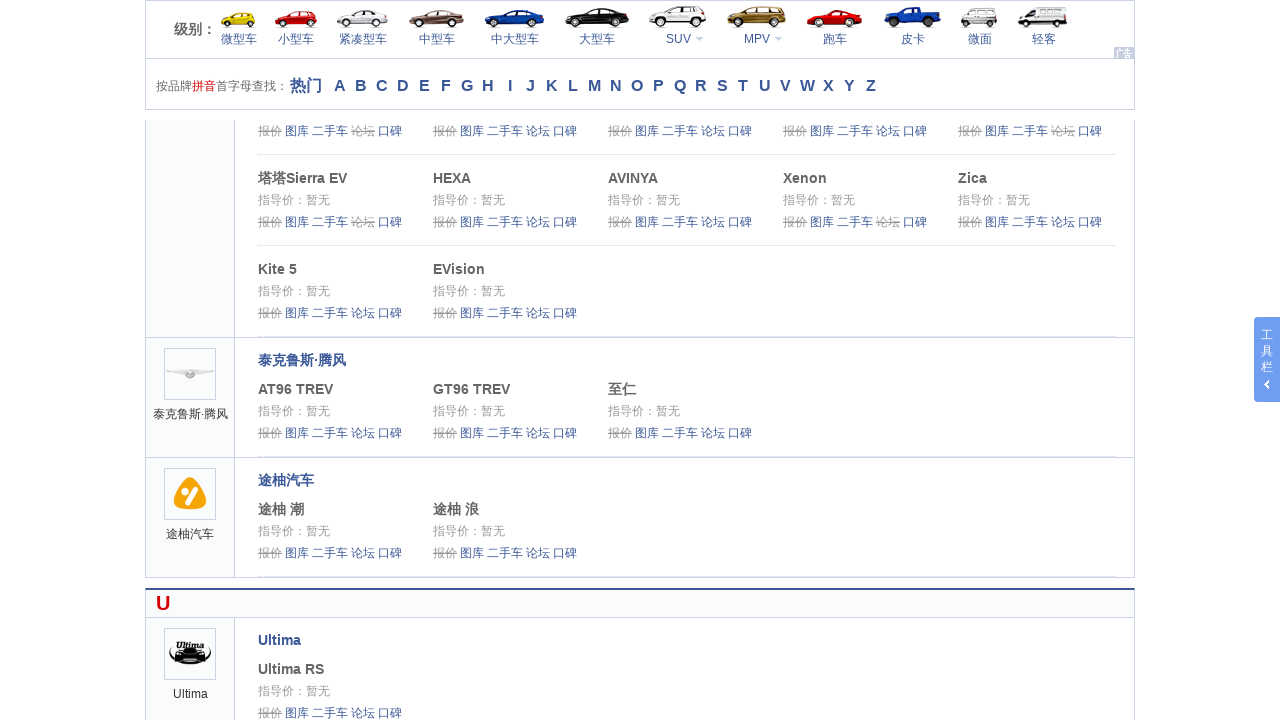

Waited 200ms for content to load (iteration 20/26)
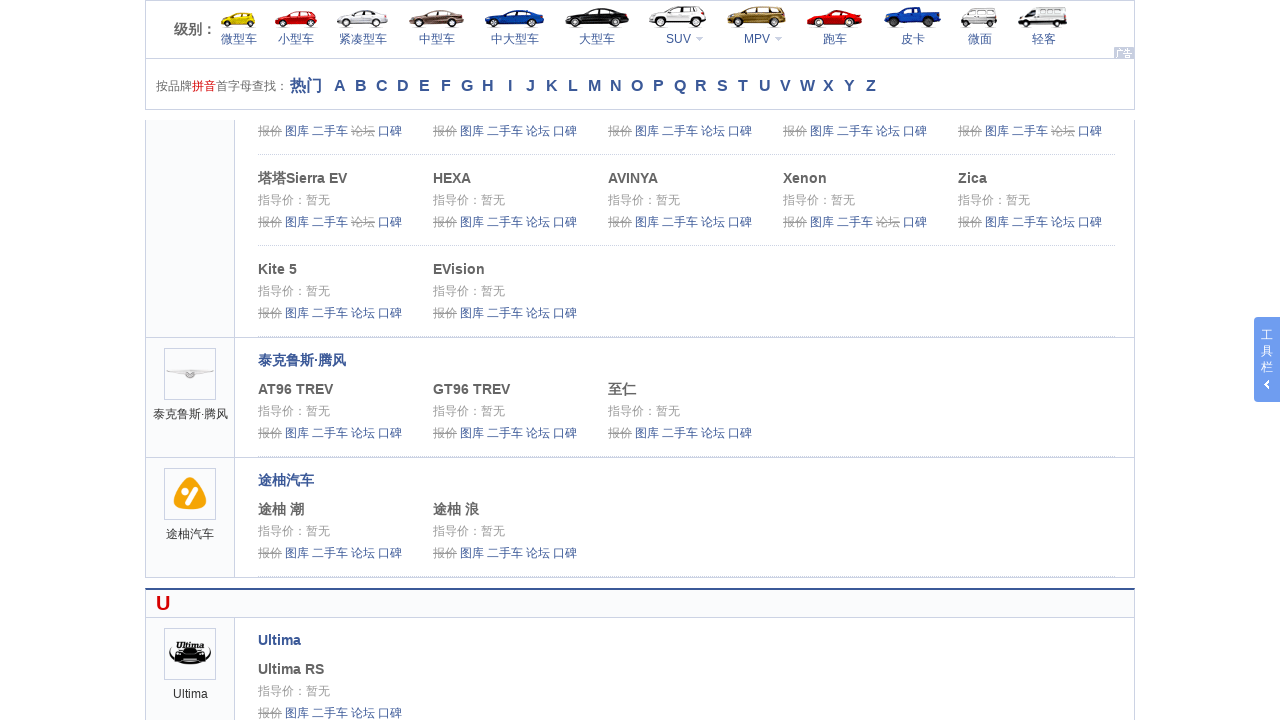

Scrolled to bottom of page (iteration 21/26)
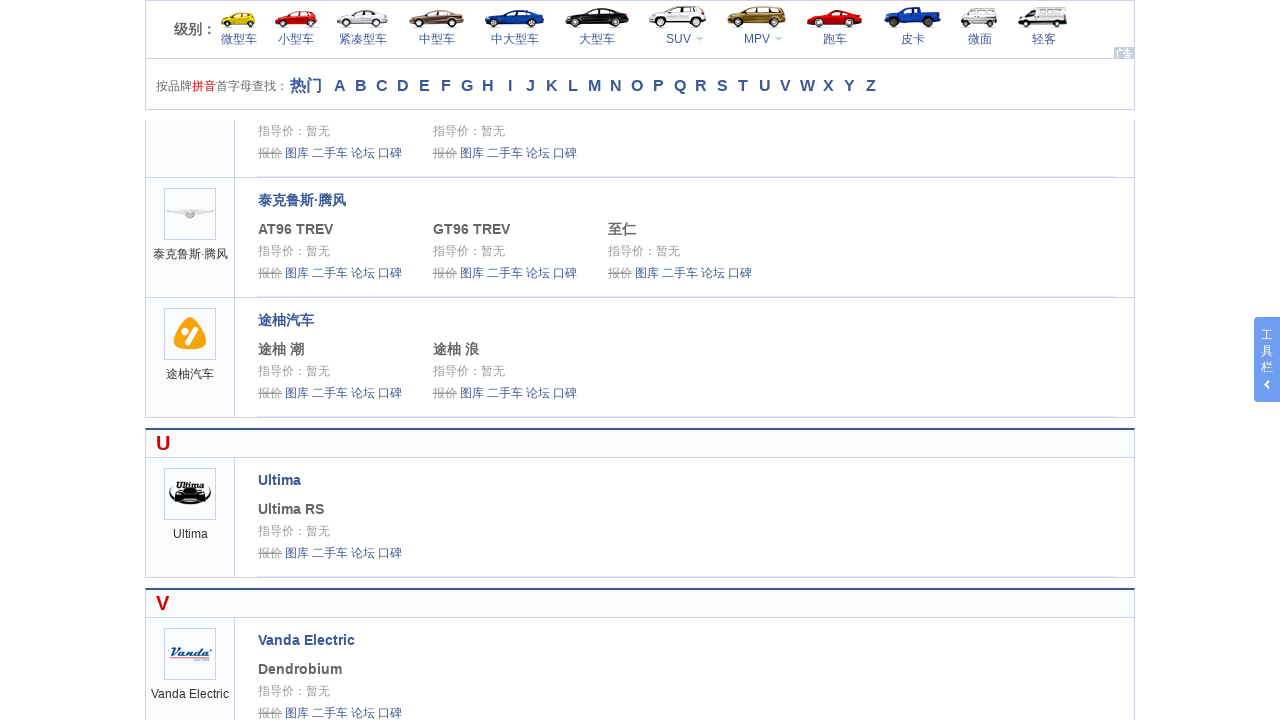

Waited 200ms for content to load (iteration 21/26)
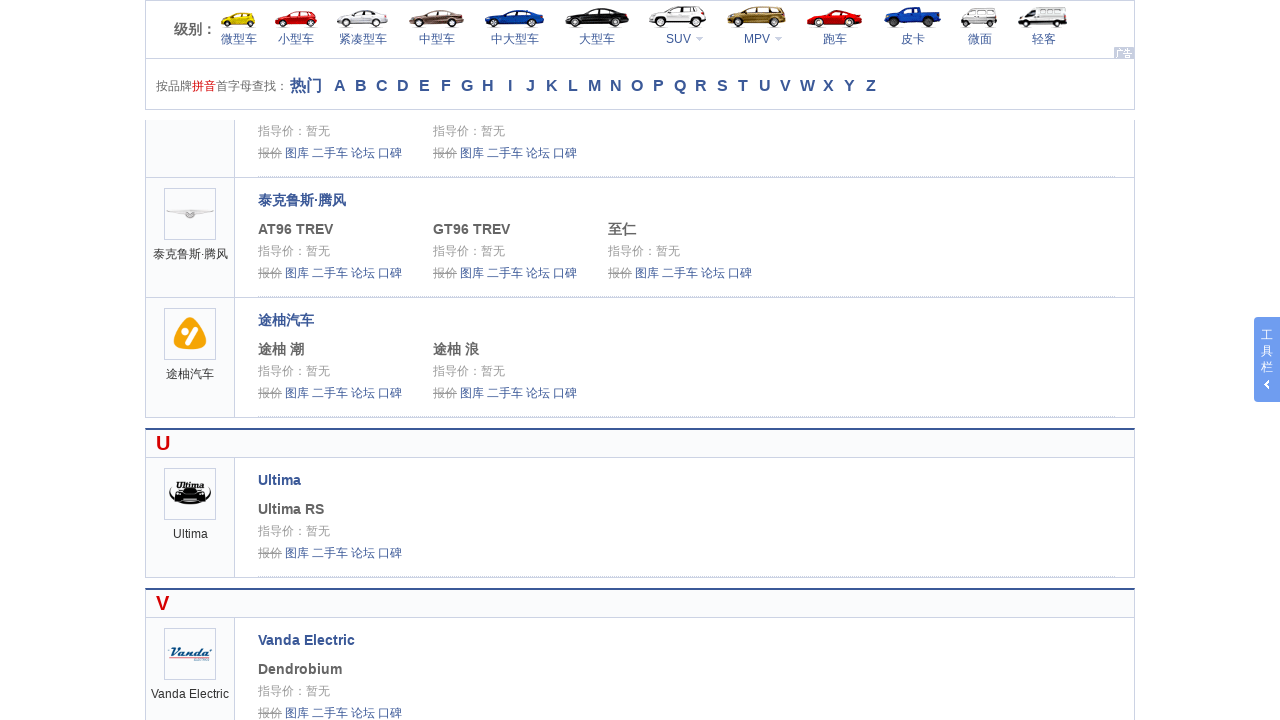

Scrolled to bottom of page (iteration 22/26)
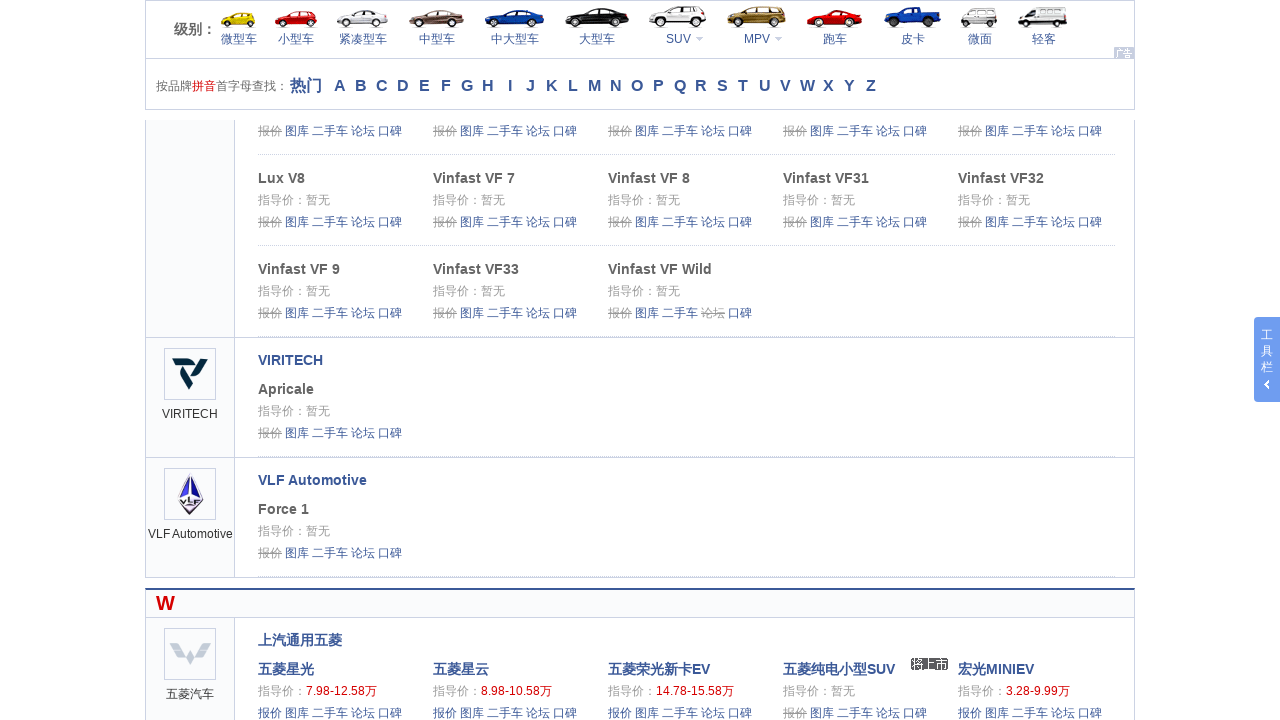

Waited 200ms for content to load (iteration 22/26)
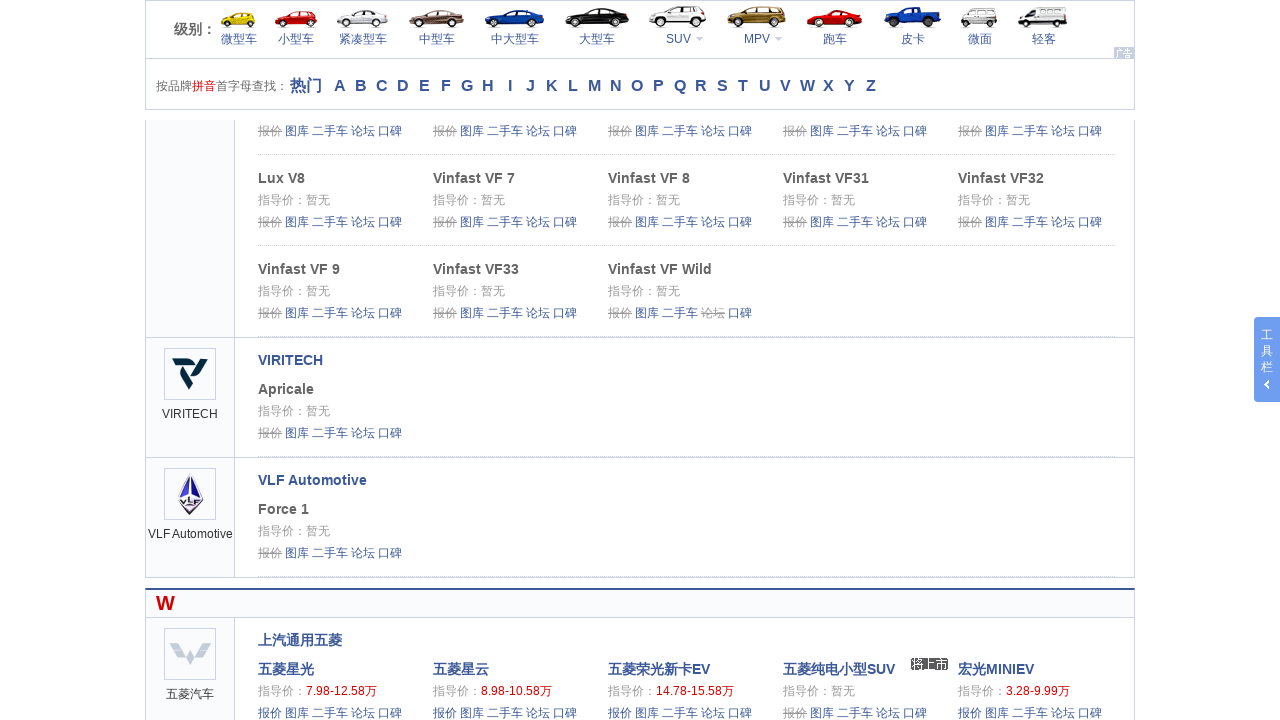

Scrolled to bottom of page (iteration 23/26)
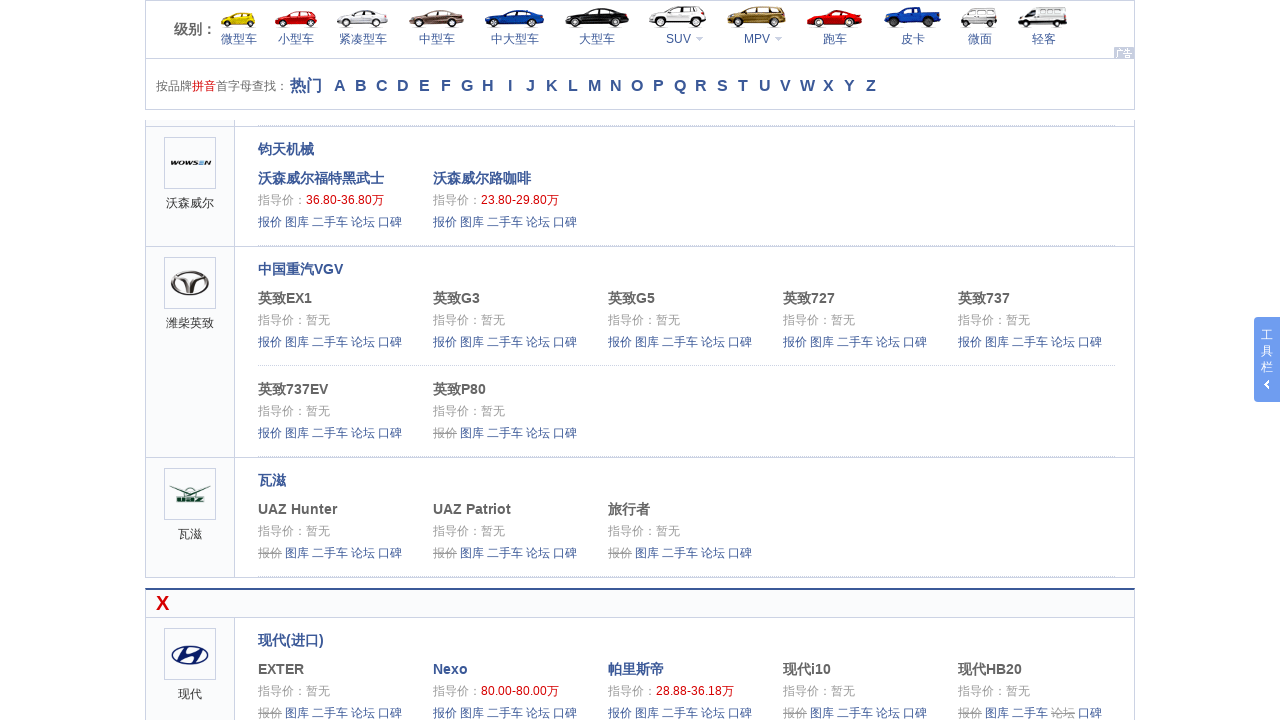

Waited 200ms for content to load (iteration 23/26)
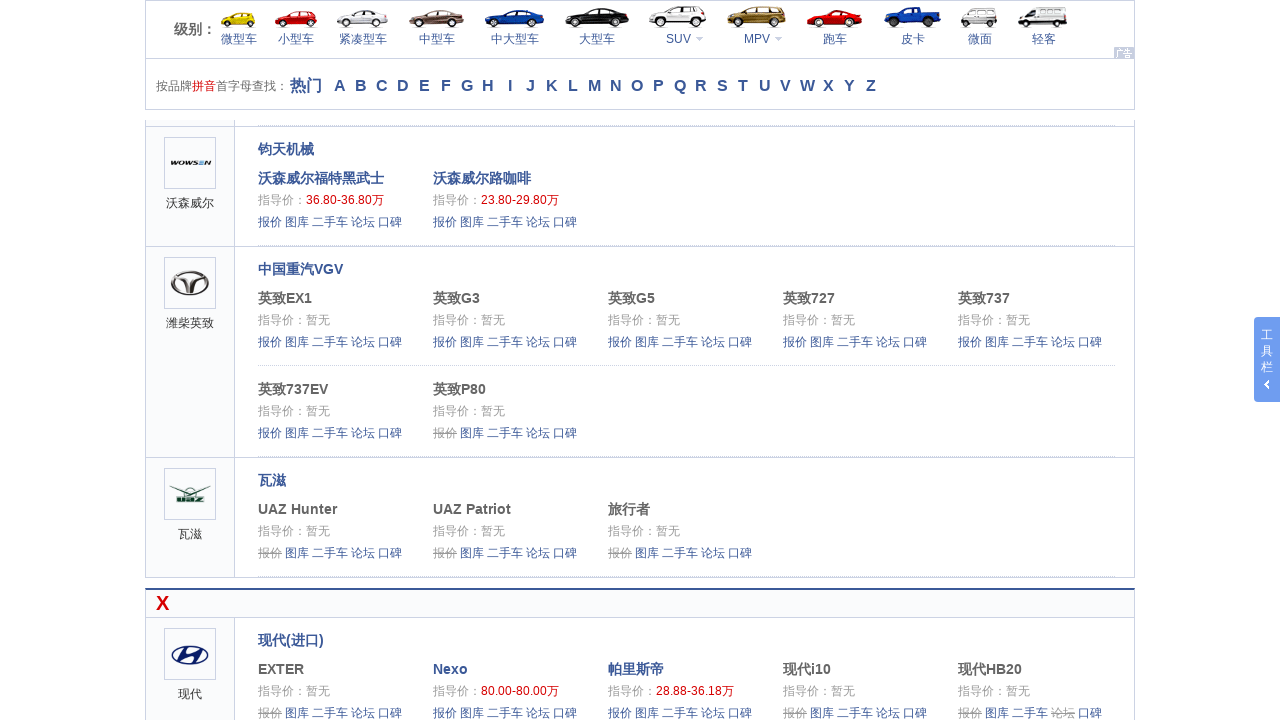

Scrolled to bottom of page (iteration 24/26)
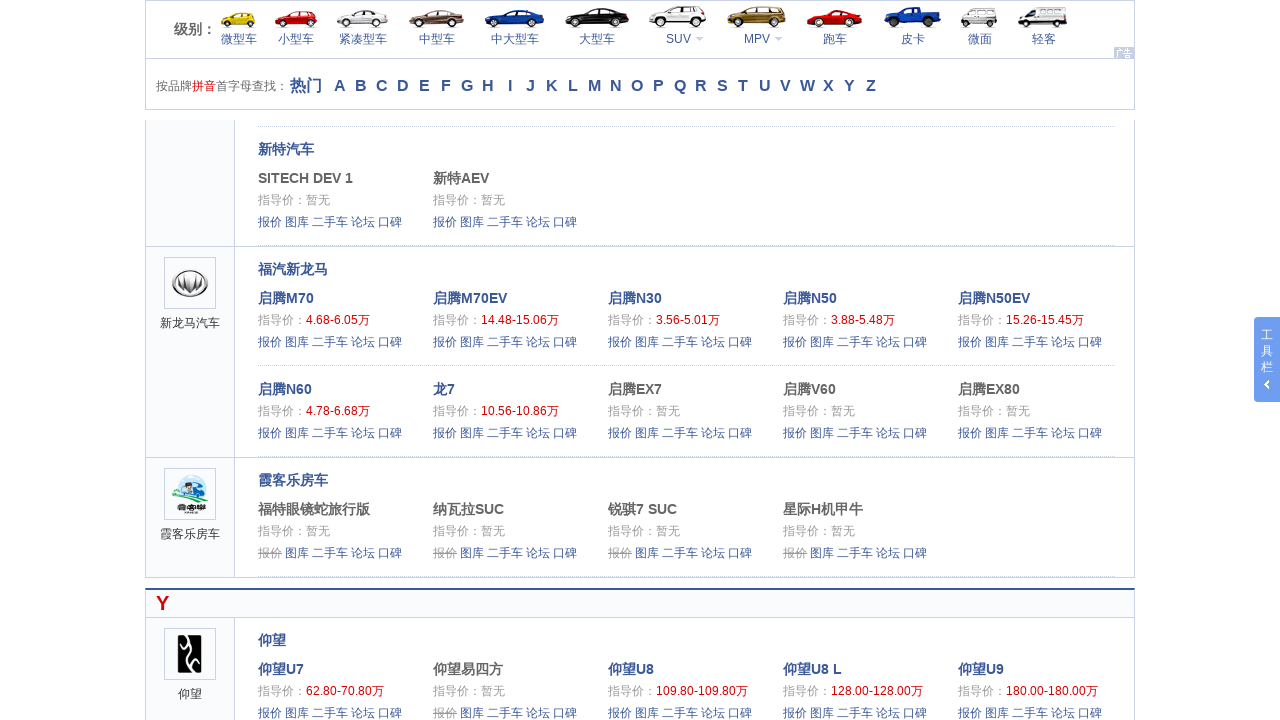

Waited 200ms for content to load (iteration 24/26)
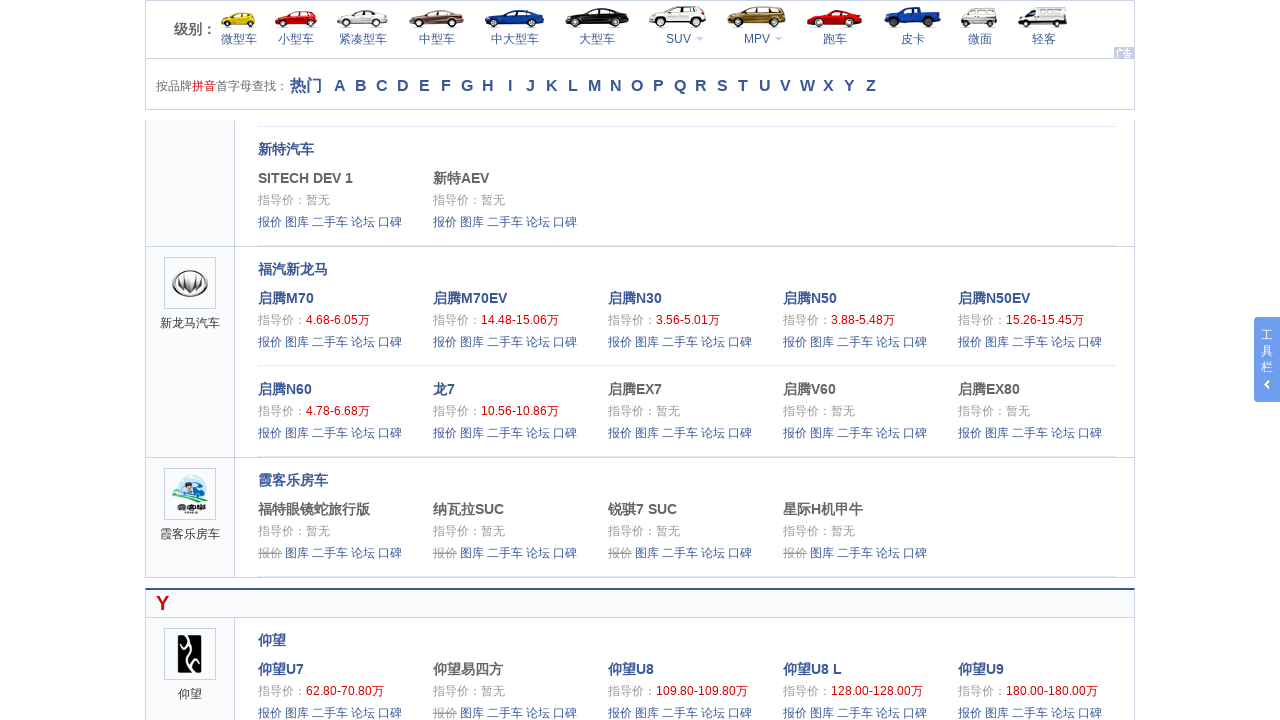

Scrolled to bottom of page (iteration 25/26)
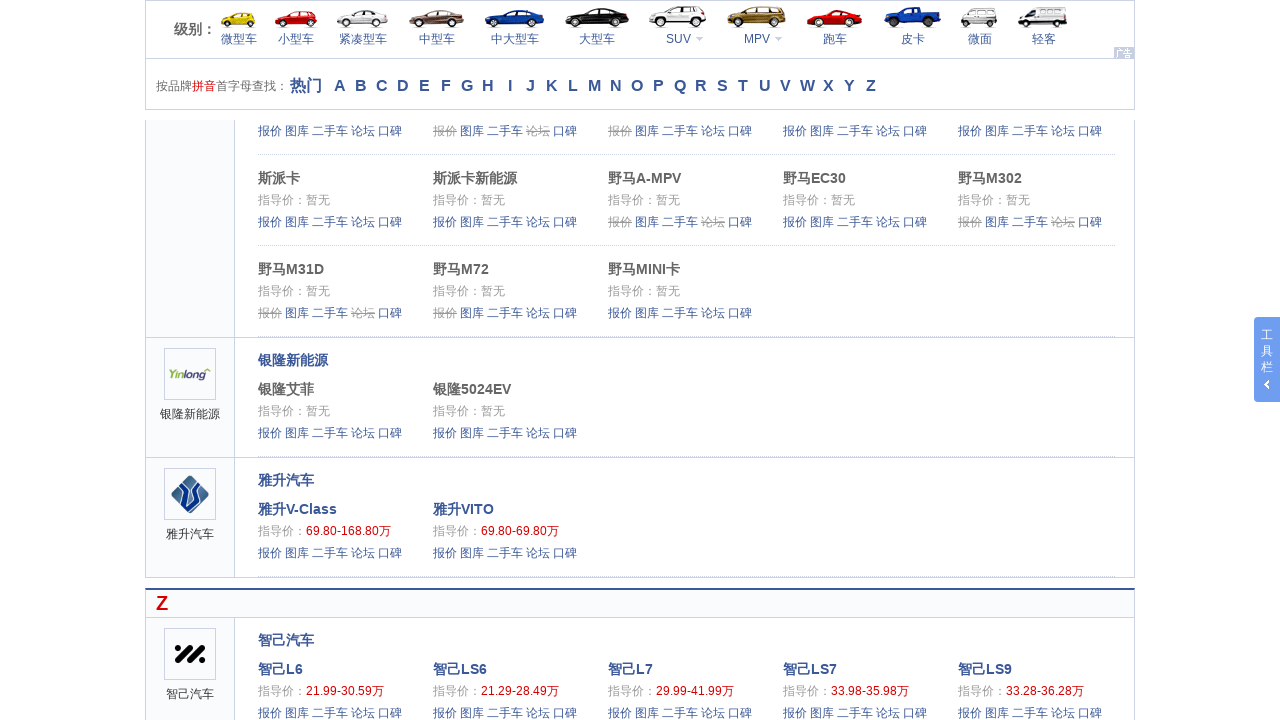

Waited 200ms for content to load (iteration 25/26)
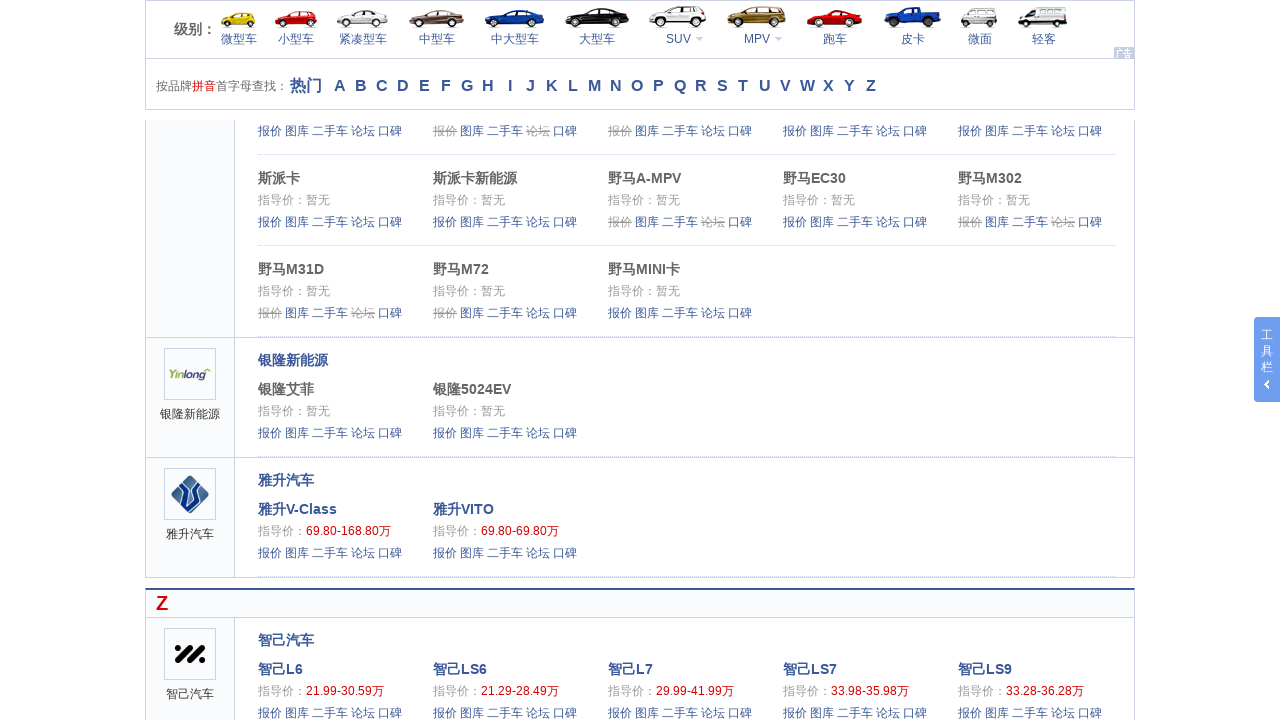

Scrolled to bottom of page (iteration 26/26)
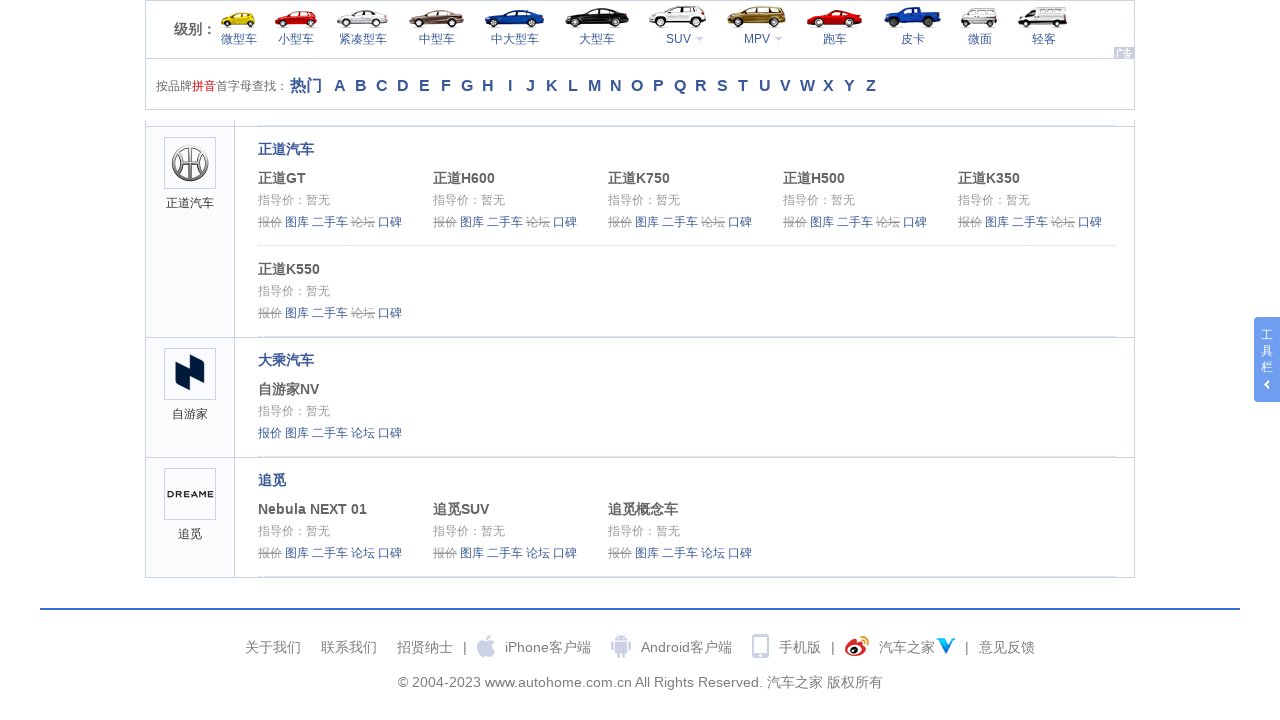

Waited 200ms for content to load (iteration 26/26)
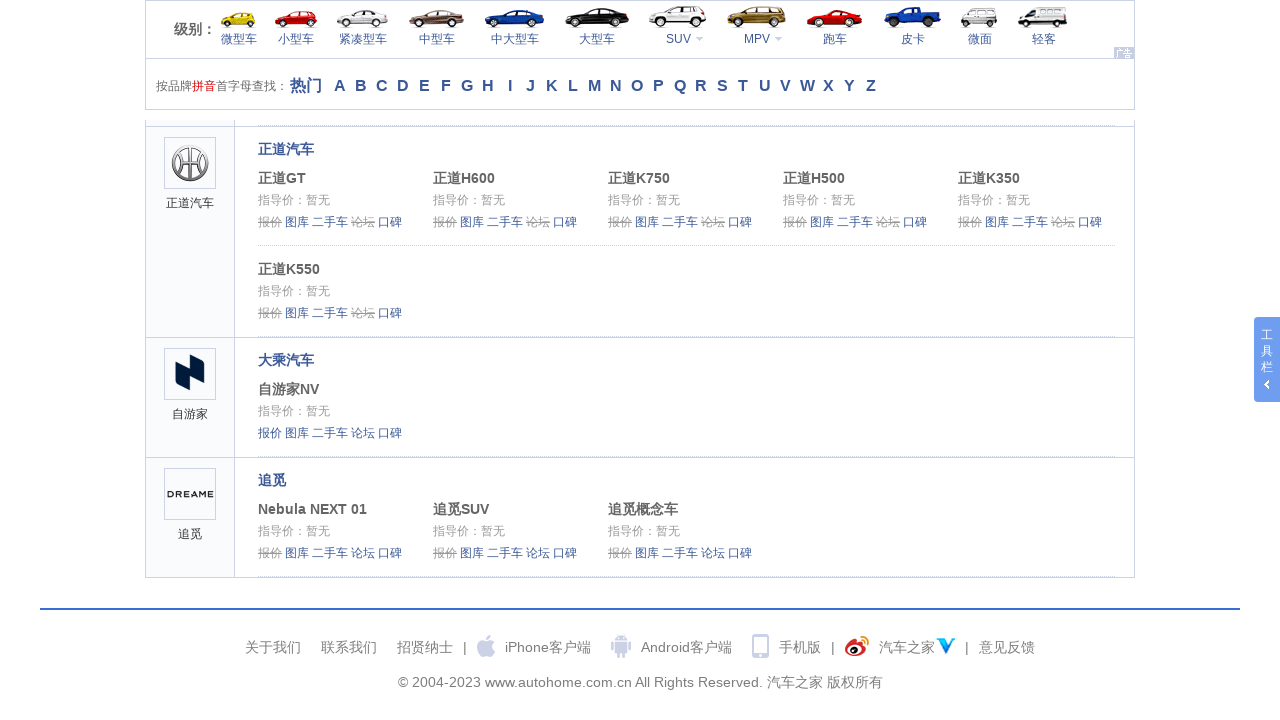

Car listings (.tab-content-item .uibox) became visible
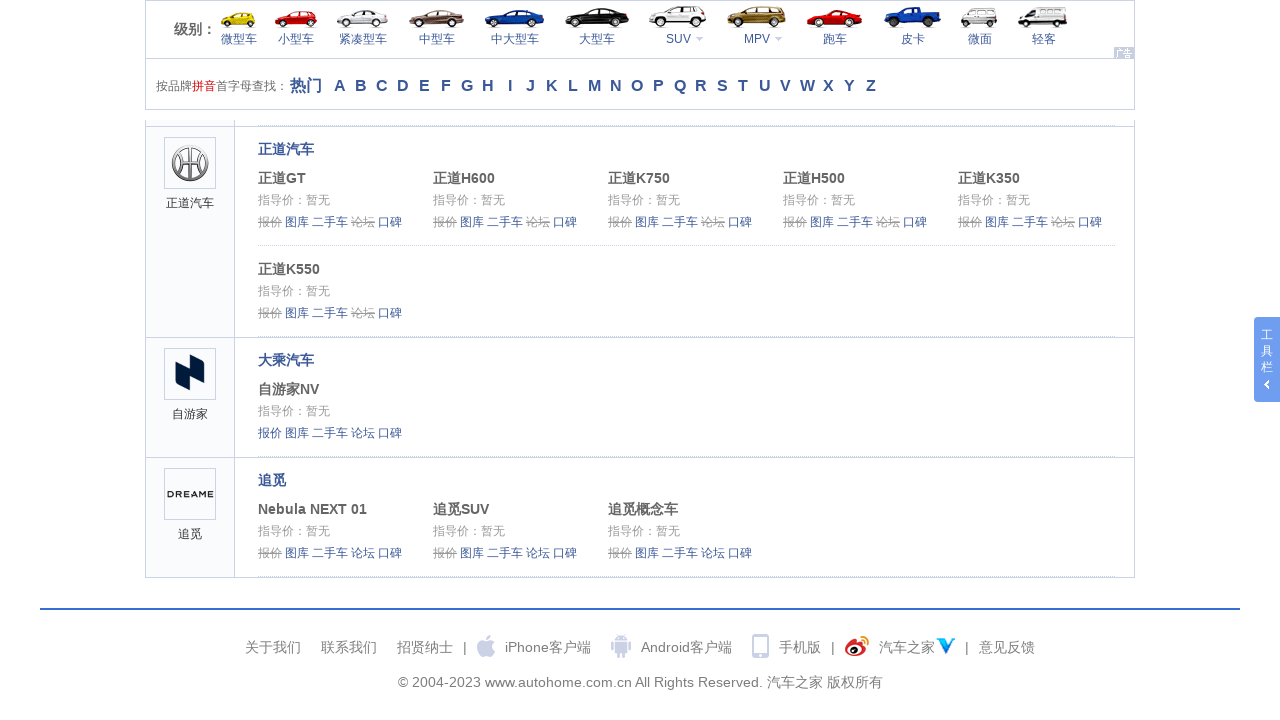

Rank list content (.rank-list.rank-list-pic) became visible
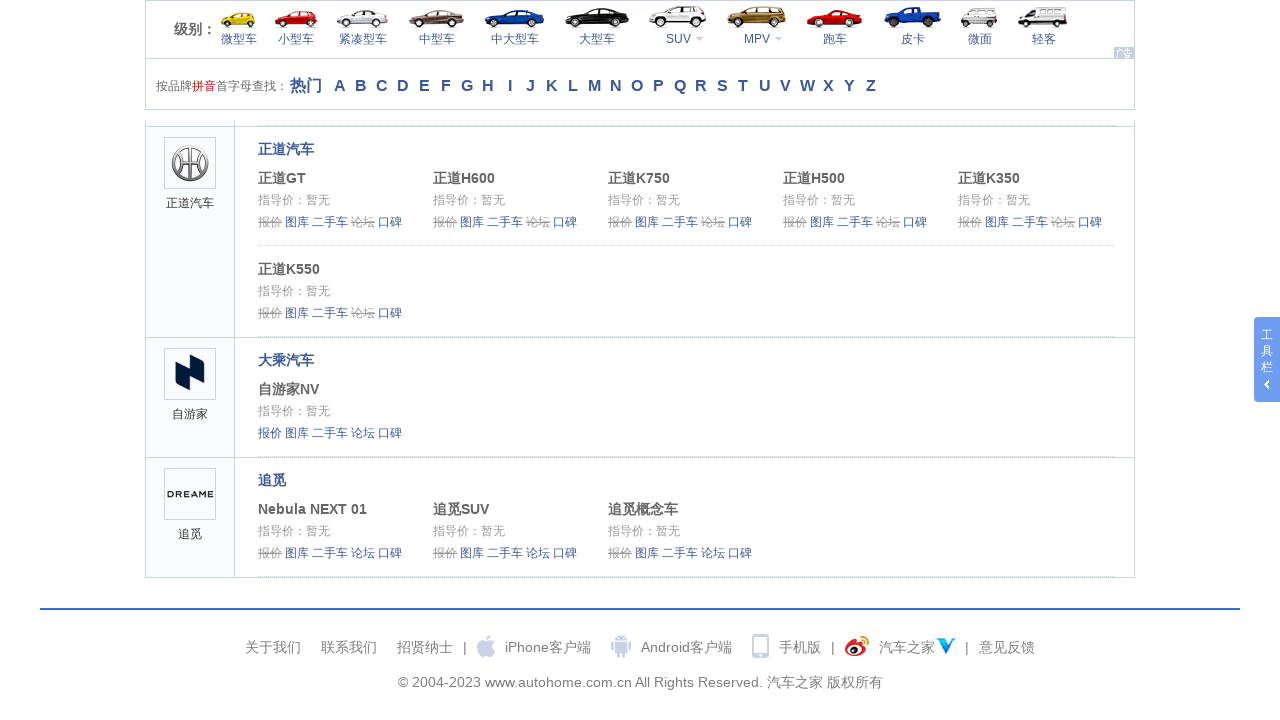

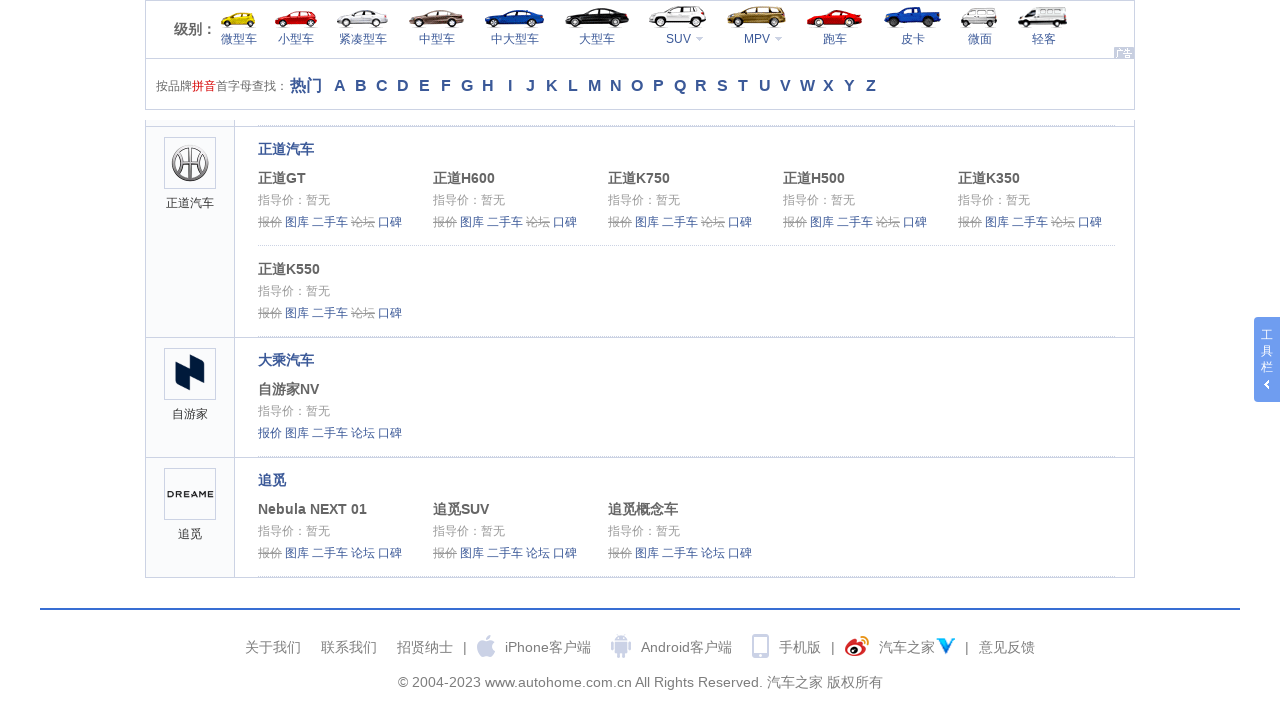